Navigates through multiple pages of a meme aggregator website, including the index page with pagination and various subreddit-specific pages to verify page loading across the site.

Starting URL: https://memefeed.xyz

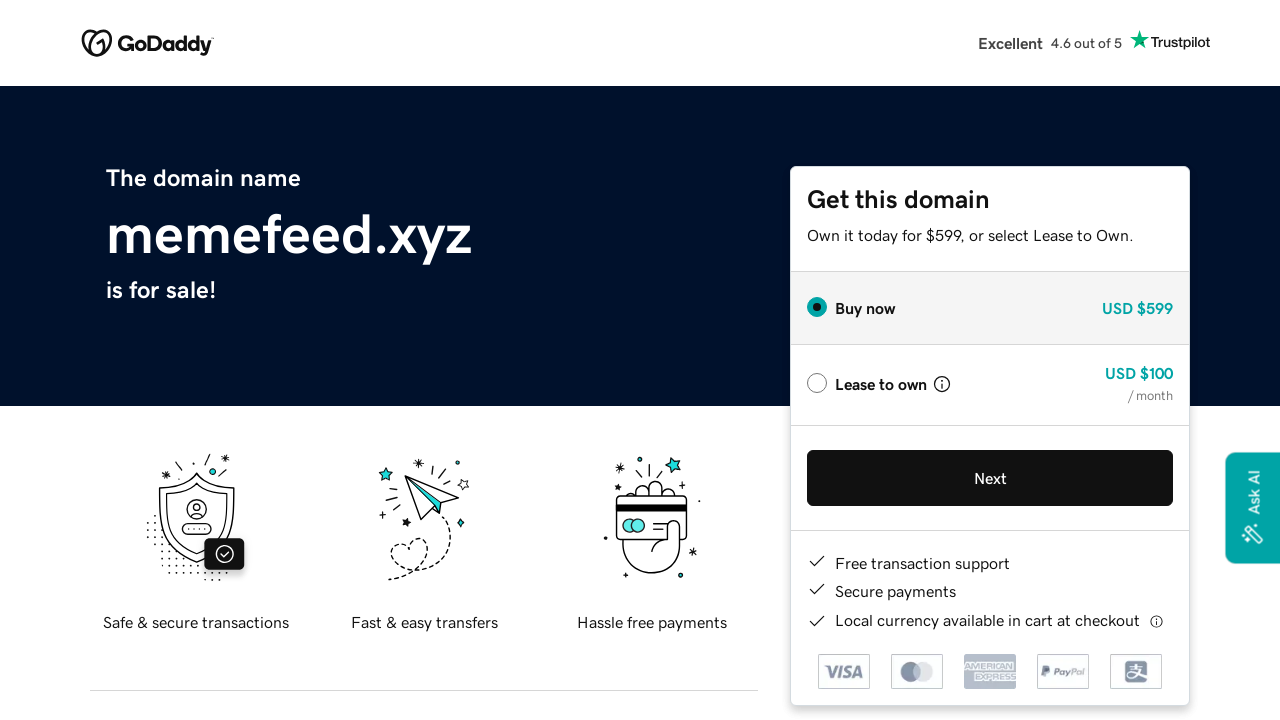

Navigated to memefeed.xyz index page 2
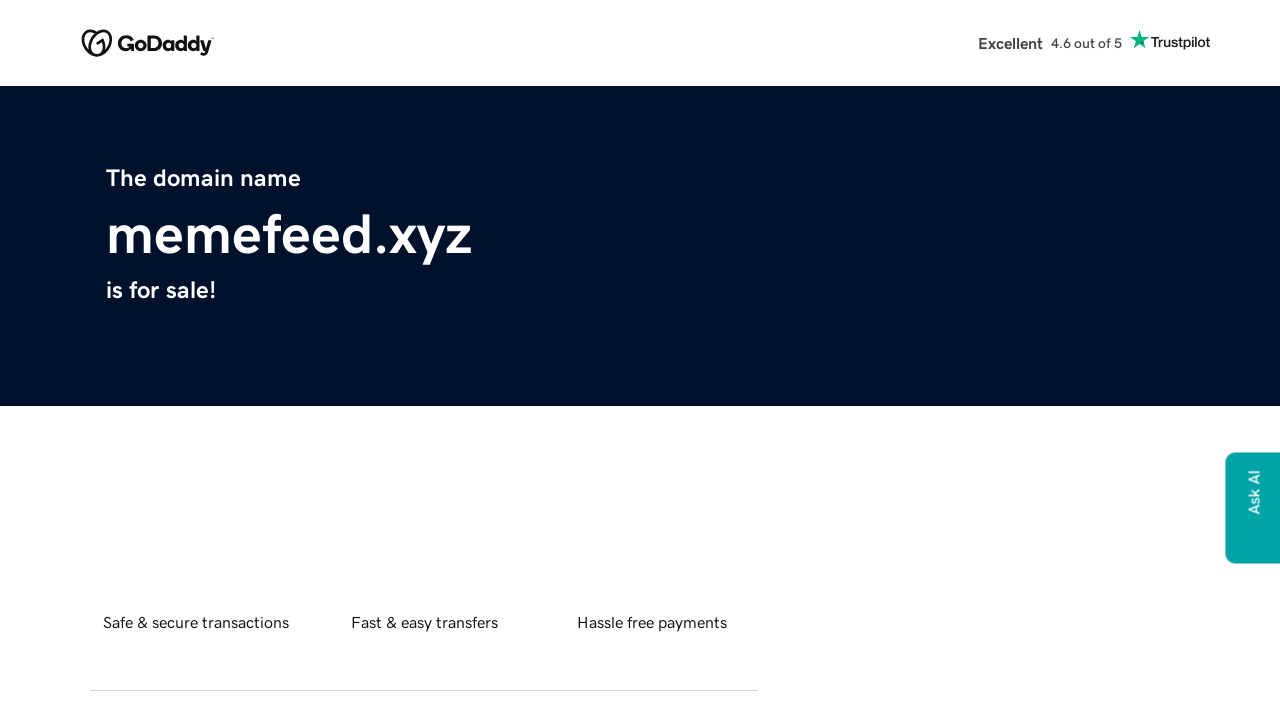

Index page 2 fully loaded
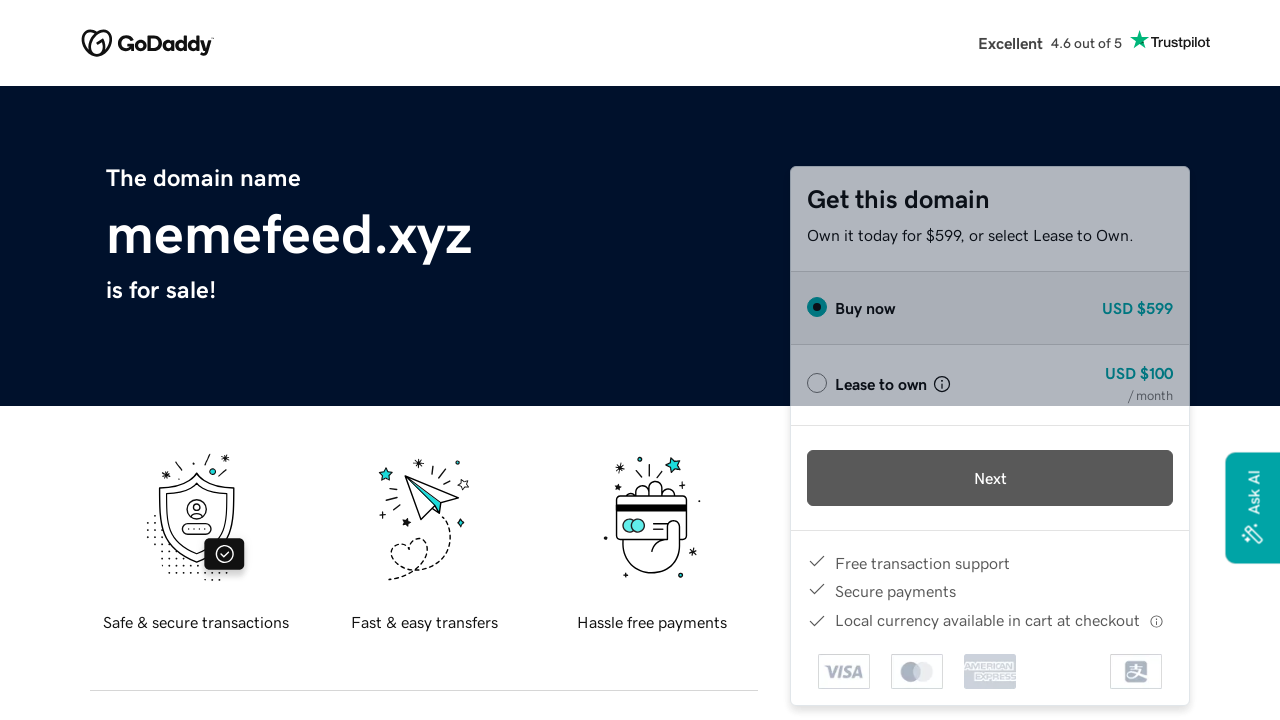

Navigated to search results for subreddit 'anime_irl'
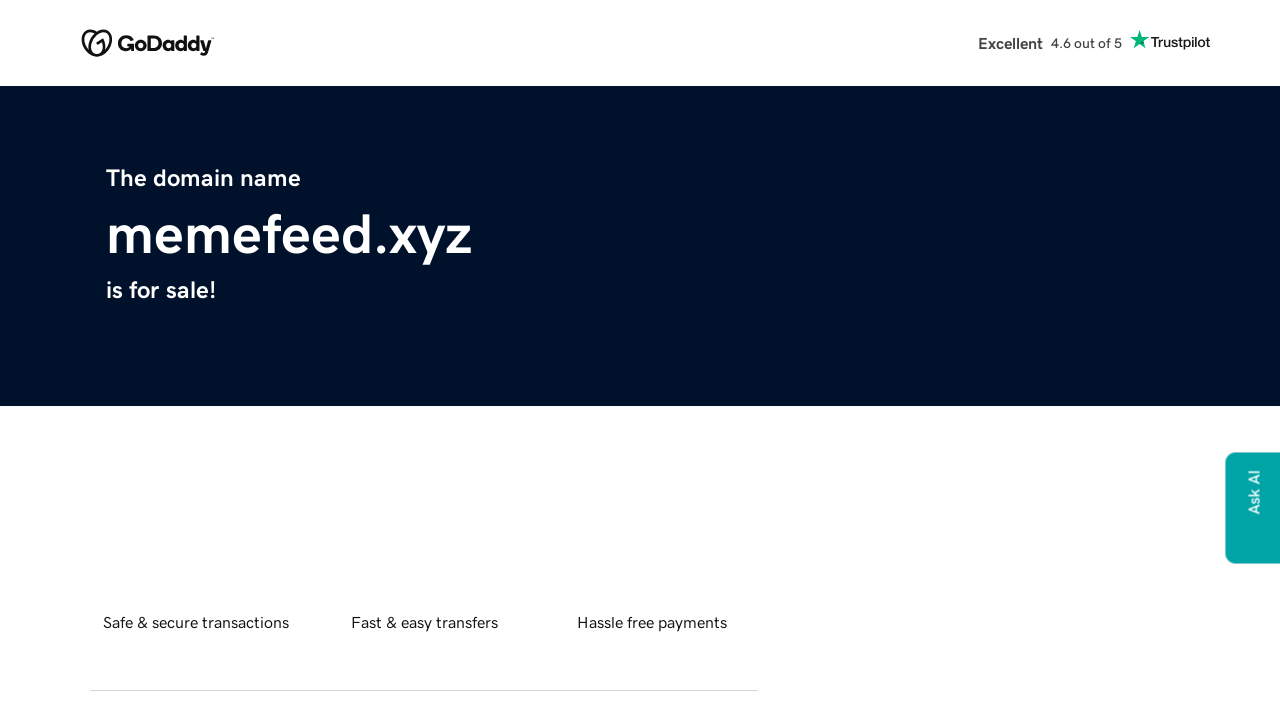

Search results page for 'anime_irl' fully loaded
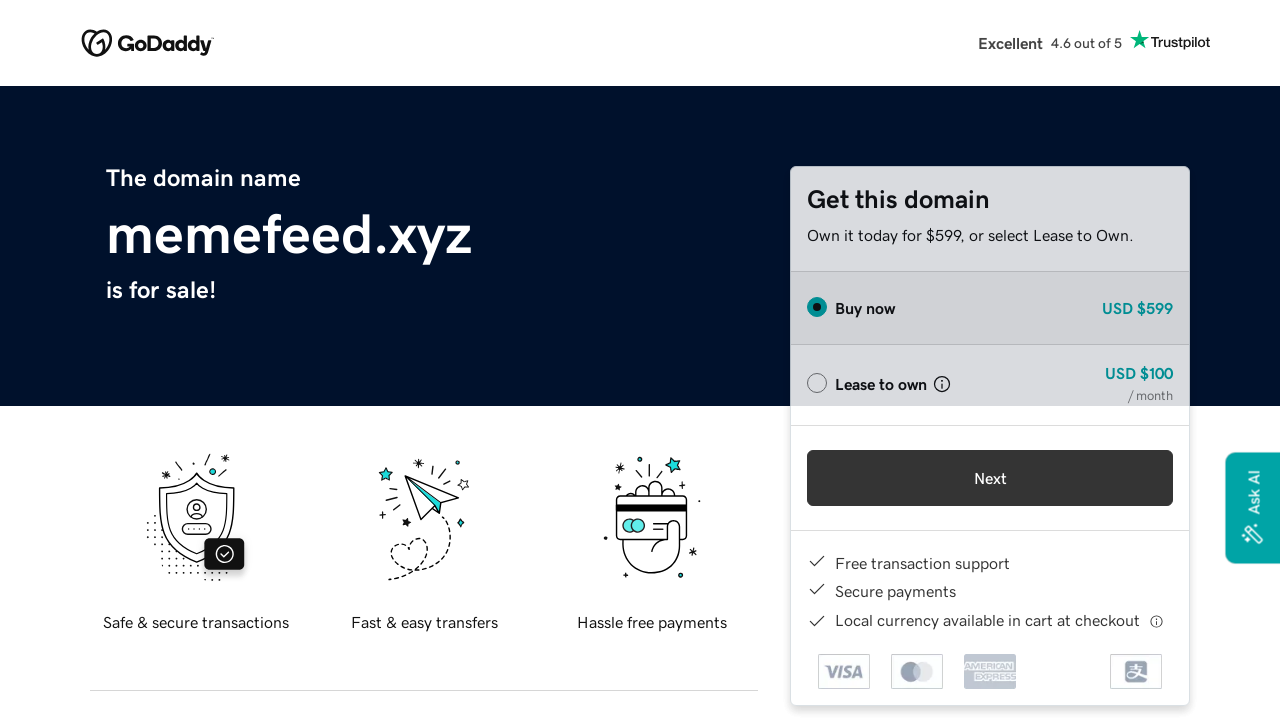

Navigated to subreddit page for 'anime_irl'
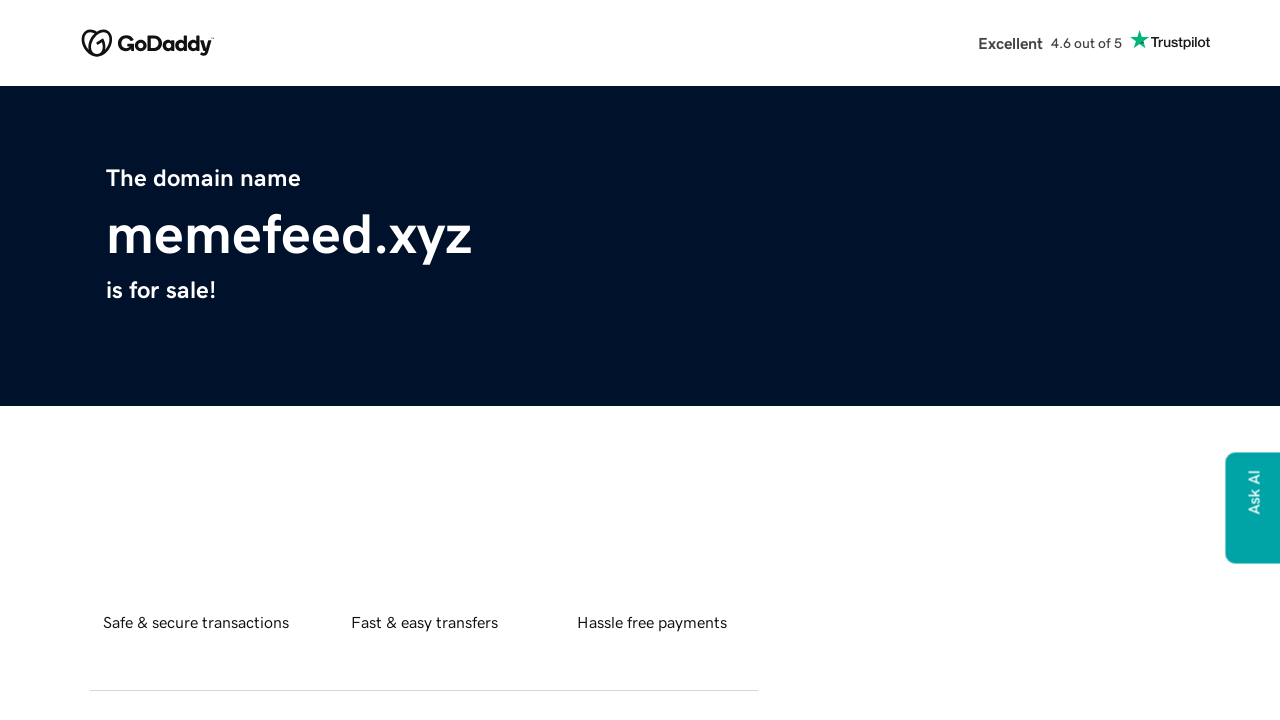

Subreddit page for 'anime_irl' fully loaded
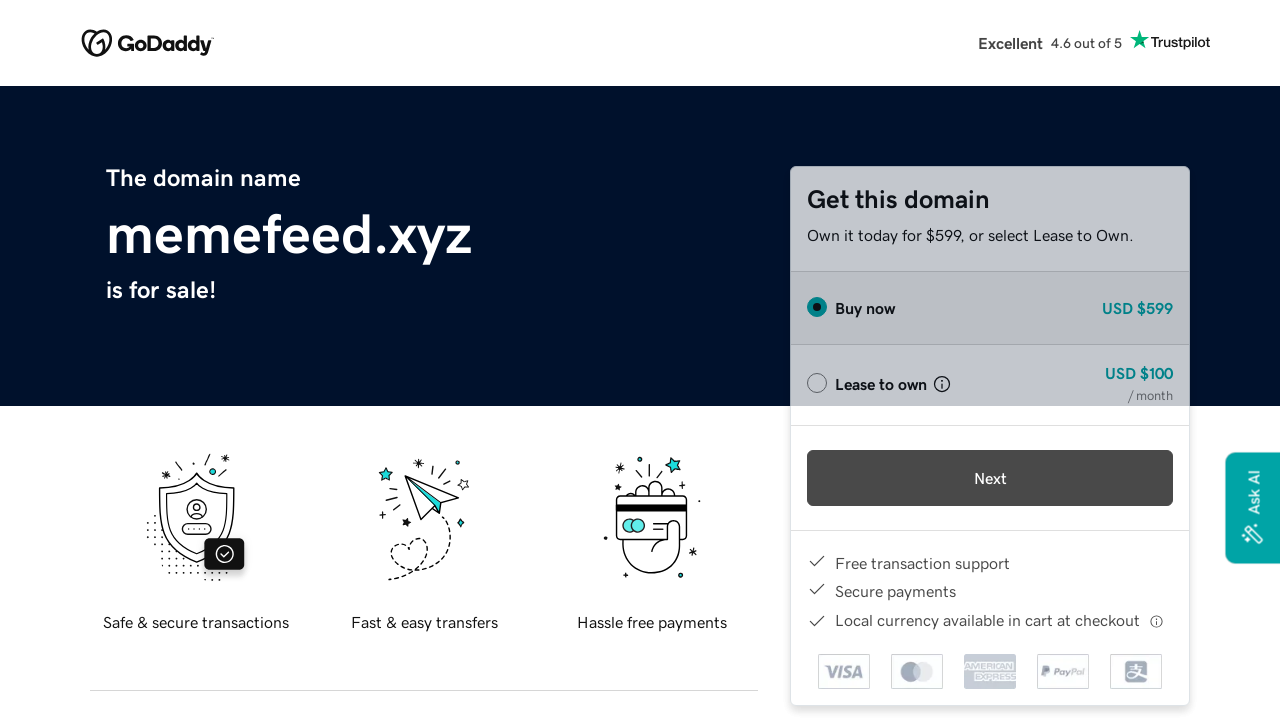

Navigated to search results for subreddit 'Animemes'
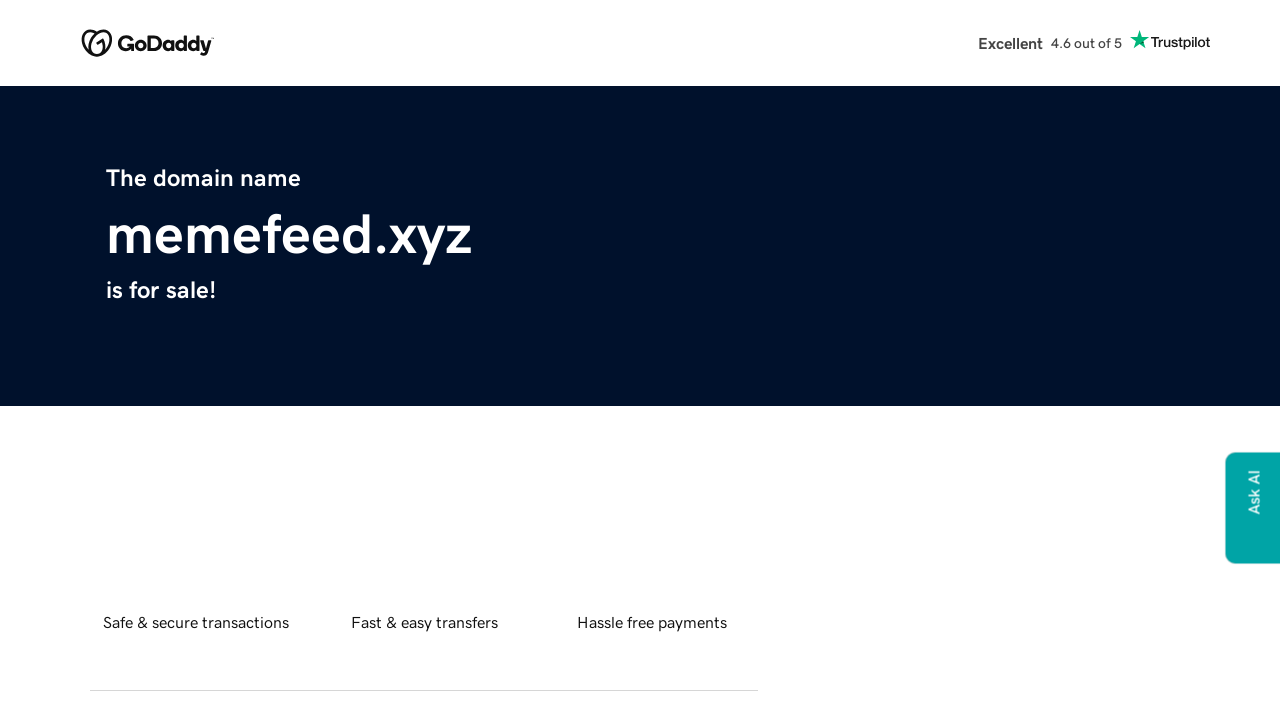

Search results page for 'Animemes' fully loaded
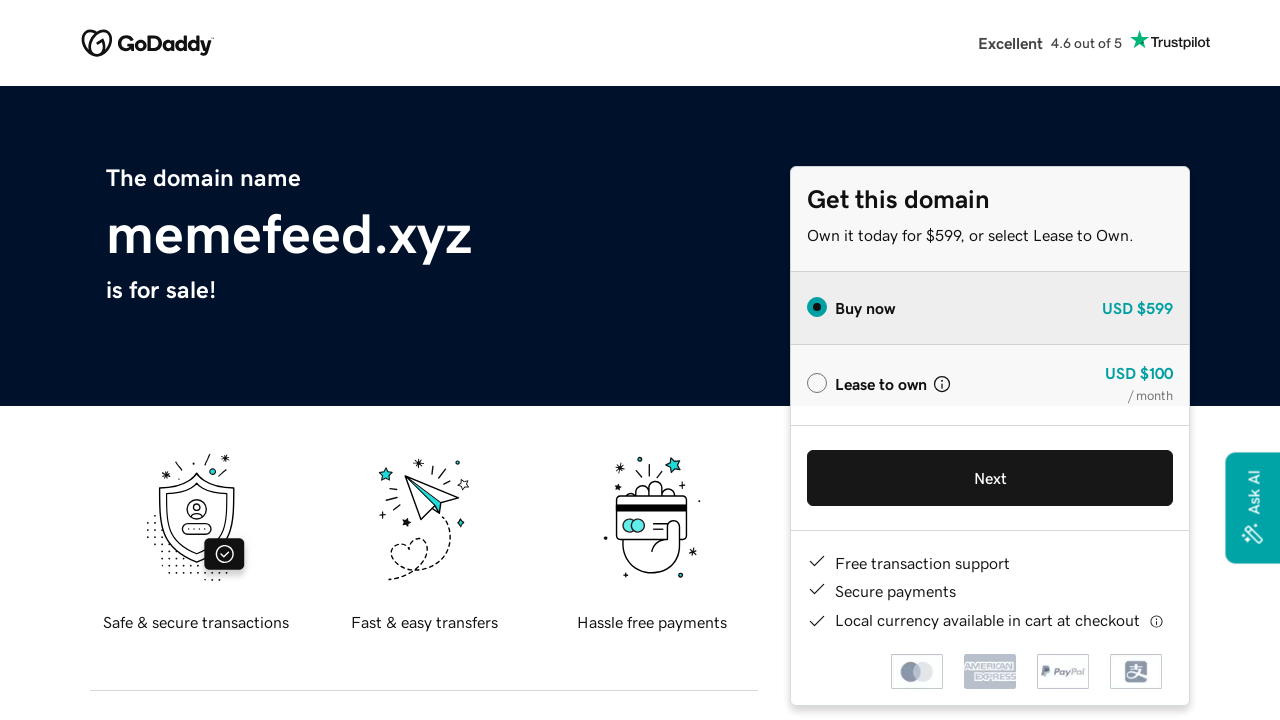

Navigated to subreddit page for 'Animemes'
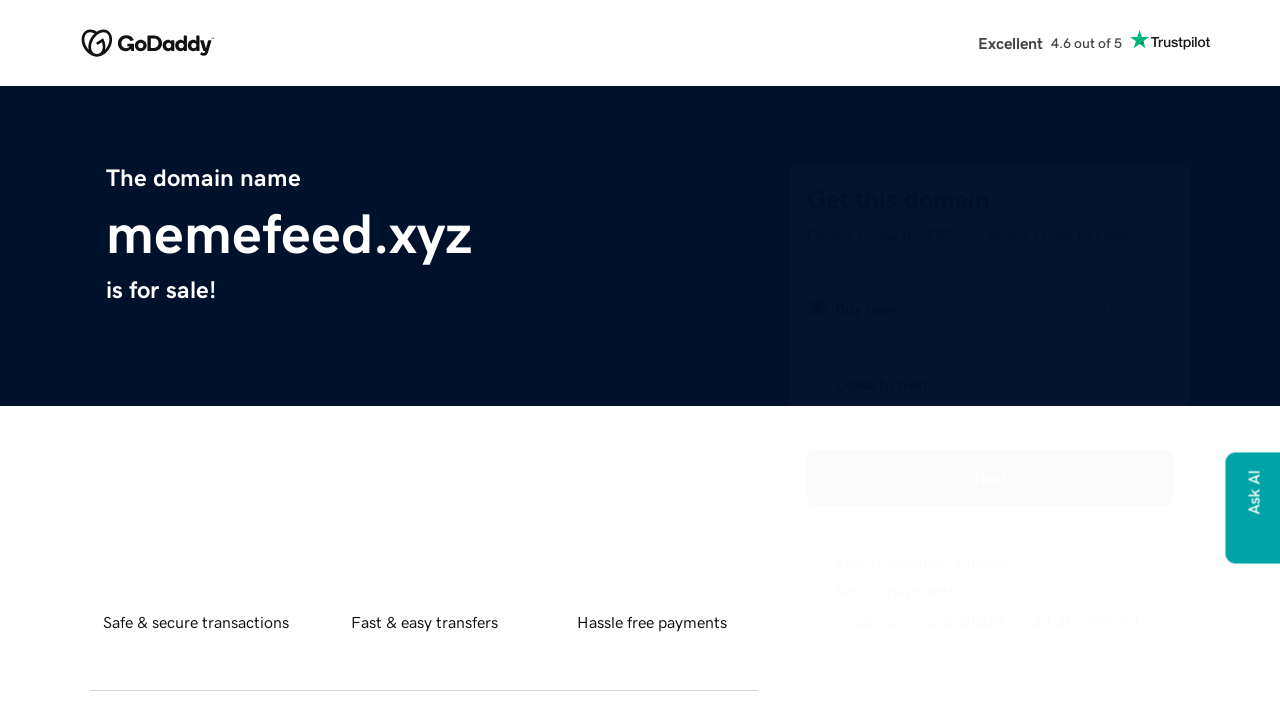

Subreddit page for 'Animemes' fully loaded
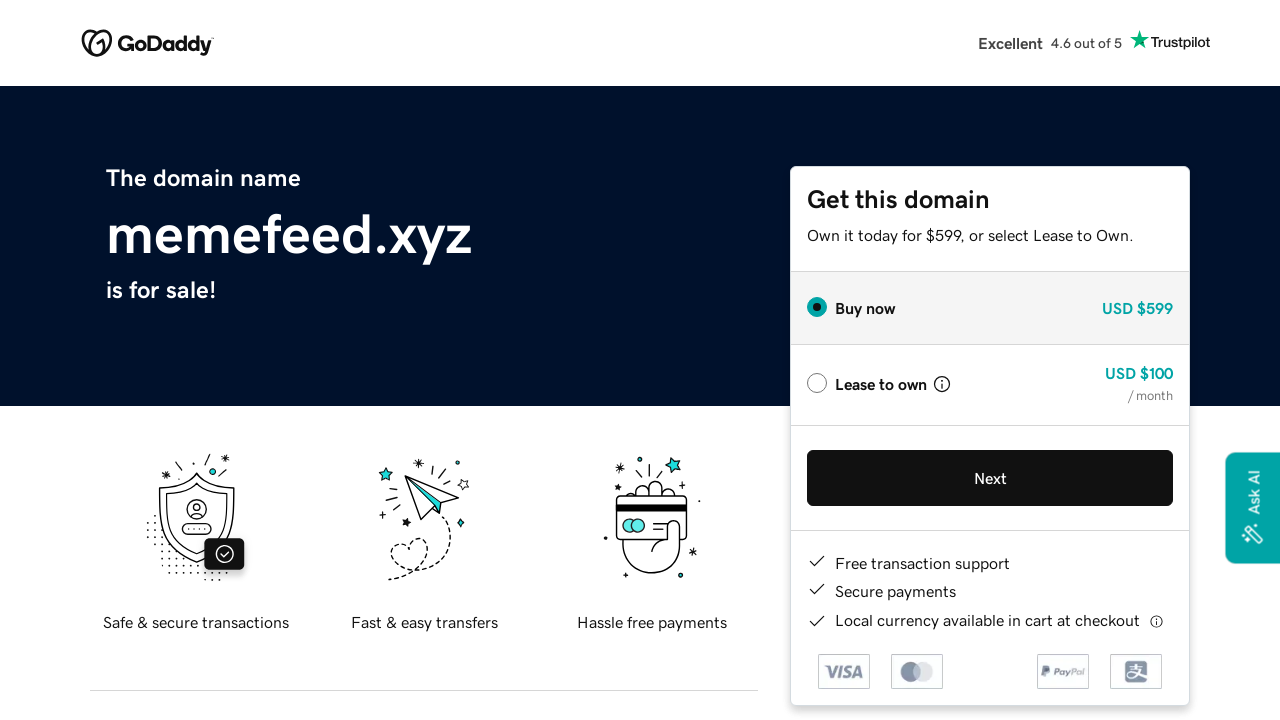

Navigated to search results for subreddit 'goodanimemes'
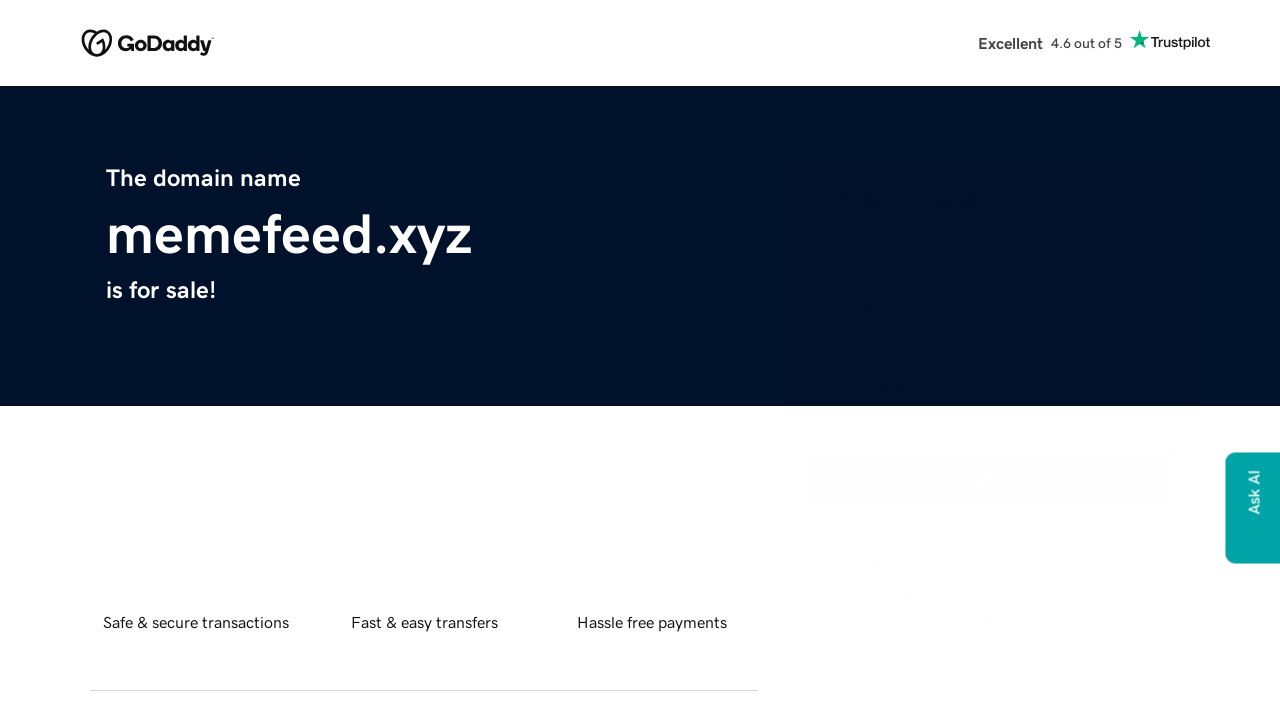

Search results page for 'goodanimemes' fully loaded
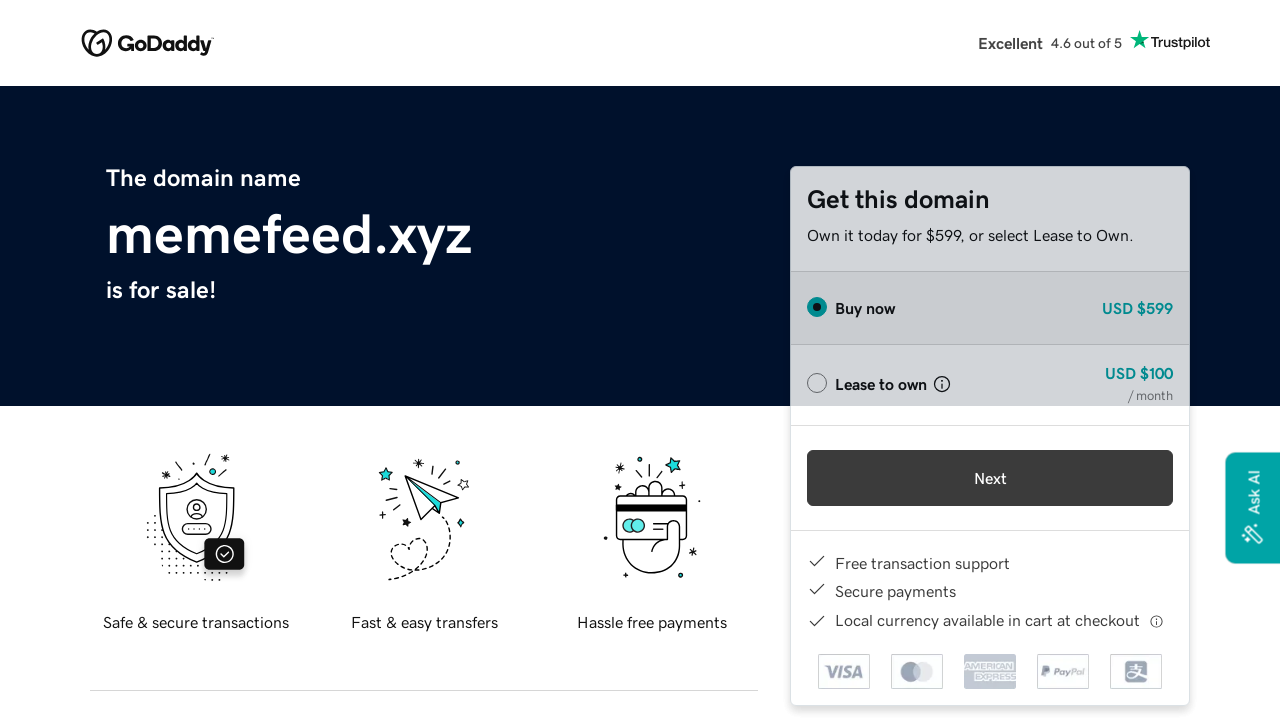

Navigated to subreddit page for 'goodanimemes'
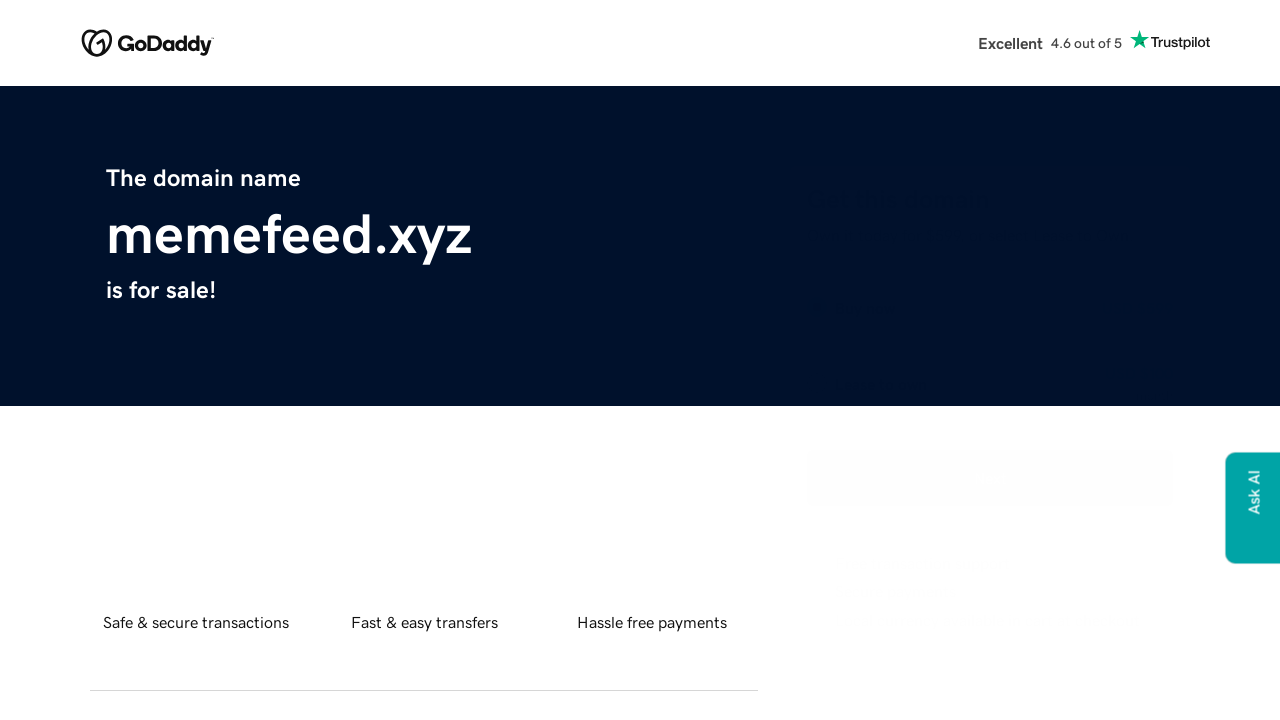

Subreddit page for 'goodanimemes' fully loaded
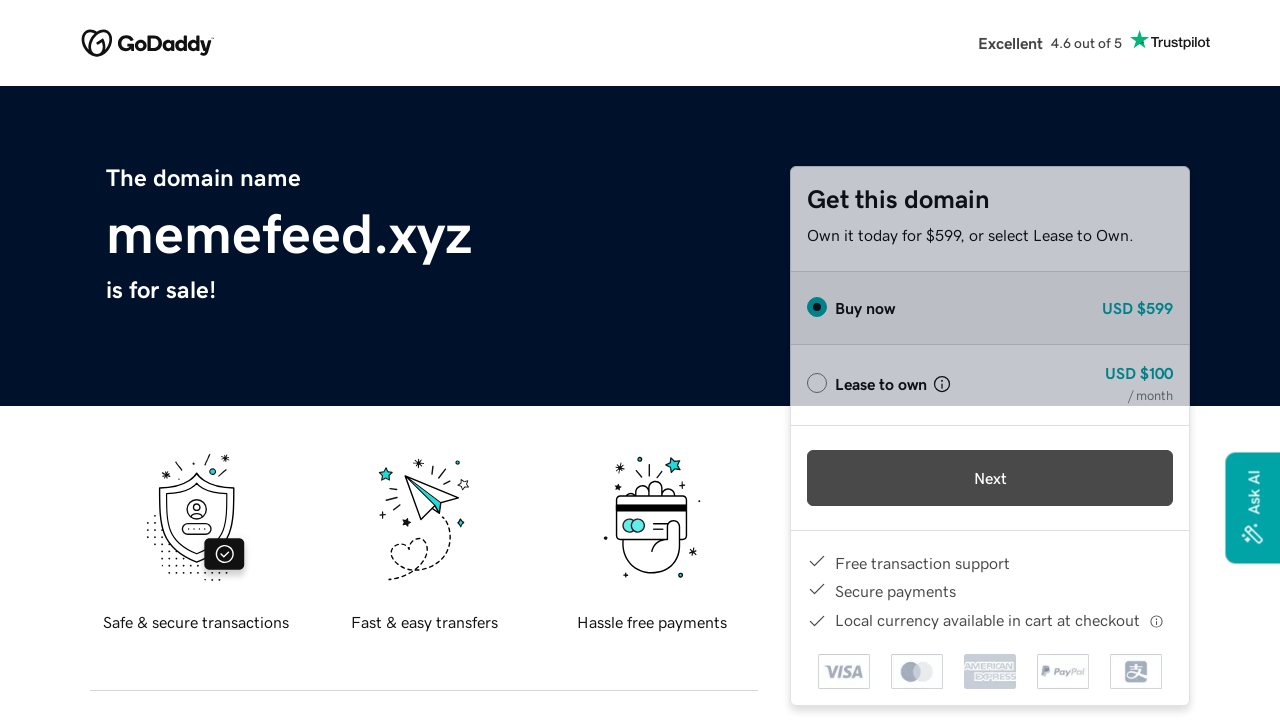

Navigated to search results for subreddit 'HistoryMemes'
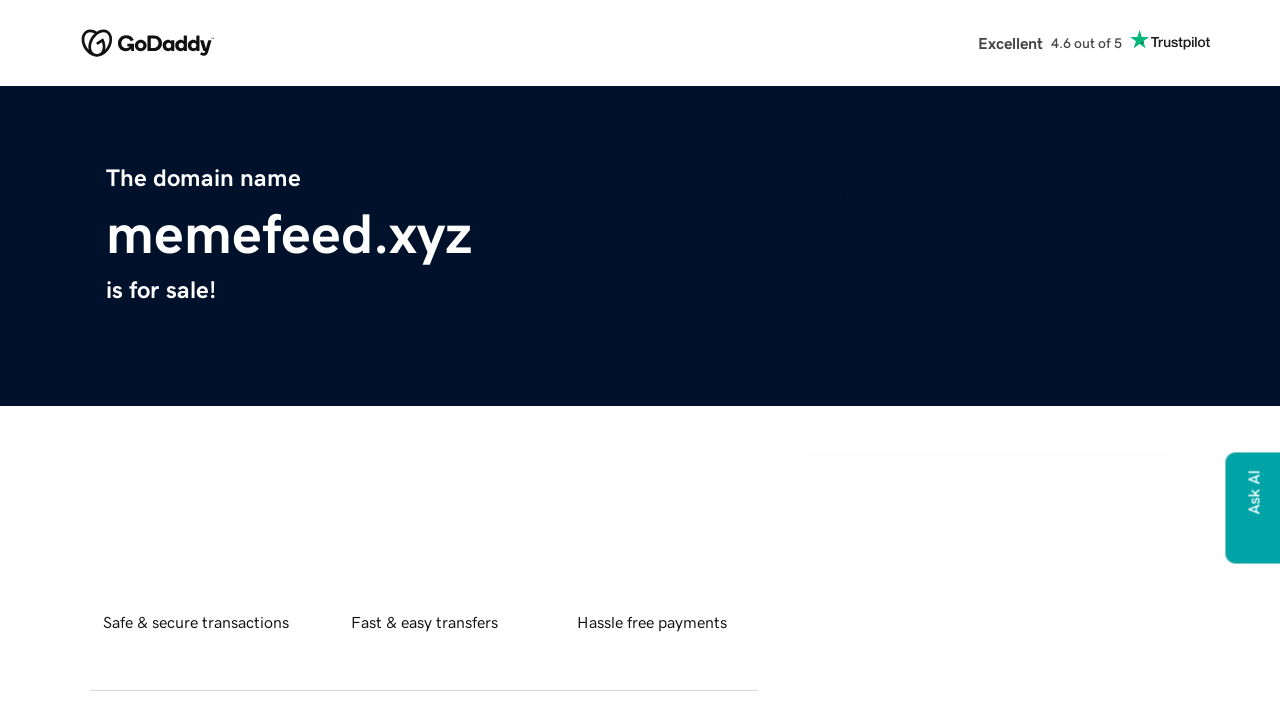

Search results page for 'HistoryMemes' fully loaded
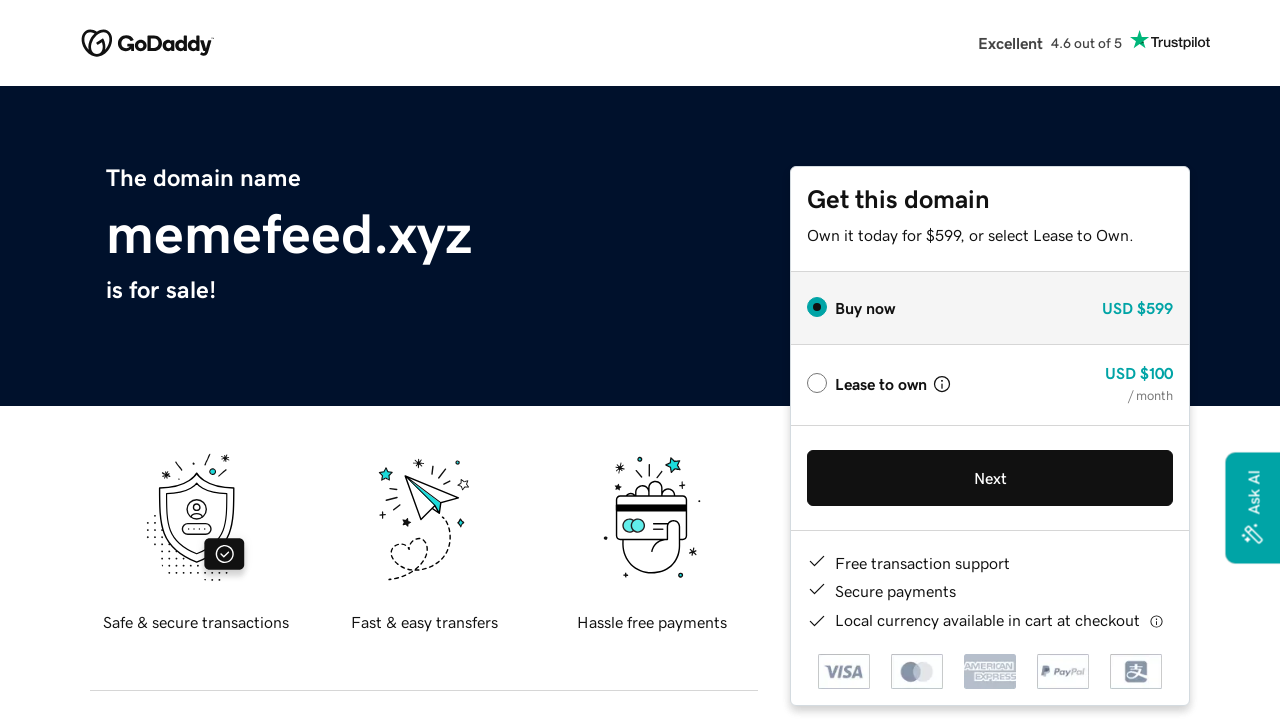

Navigated to subreddit page for 'HistoryMemes'
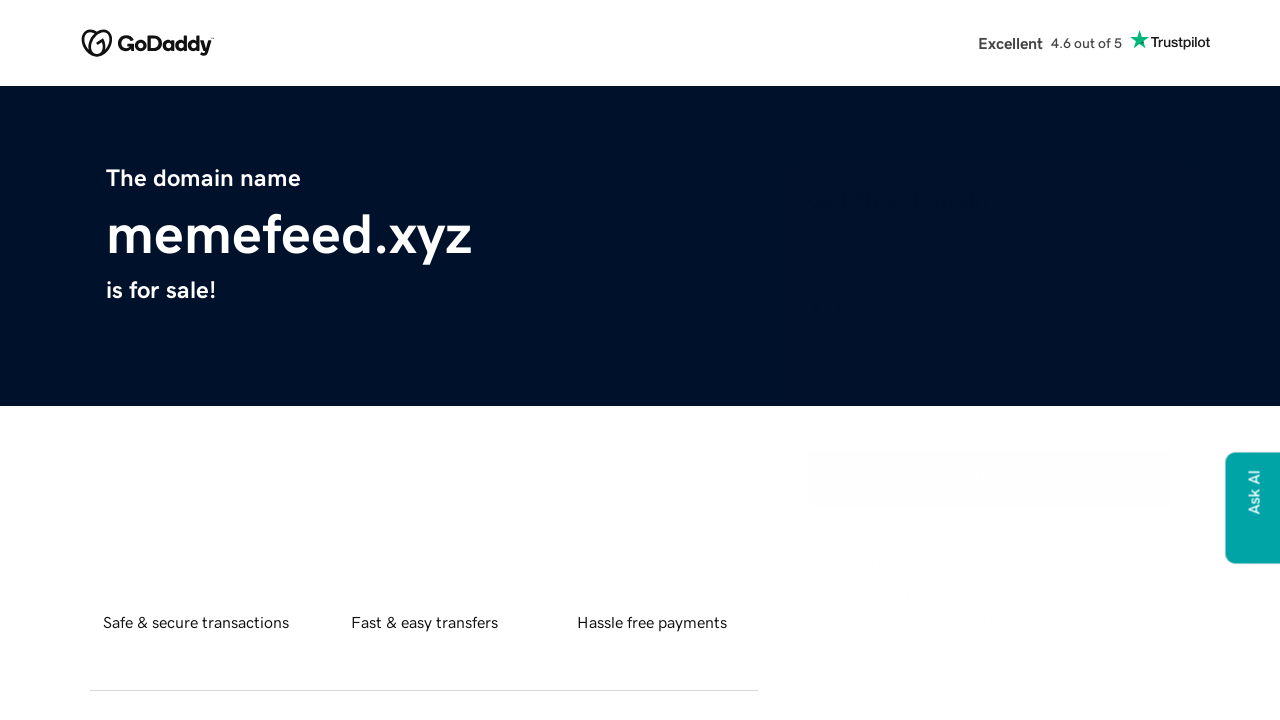

Subreddit page for 'HistoryMemes' fully loaded
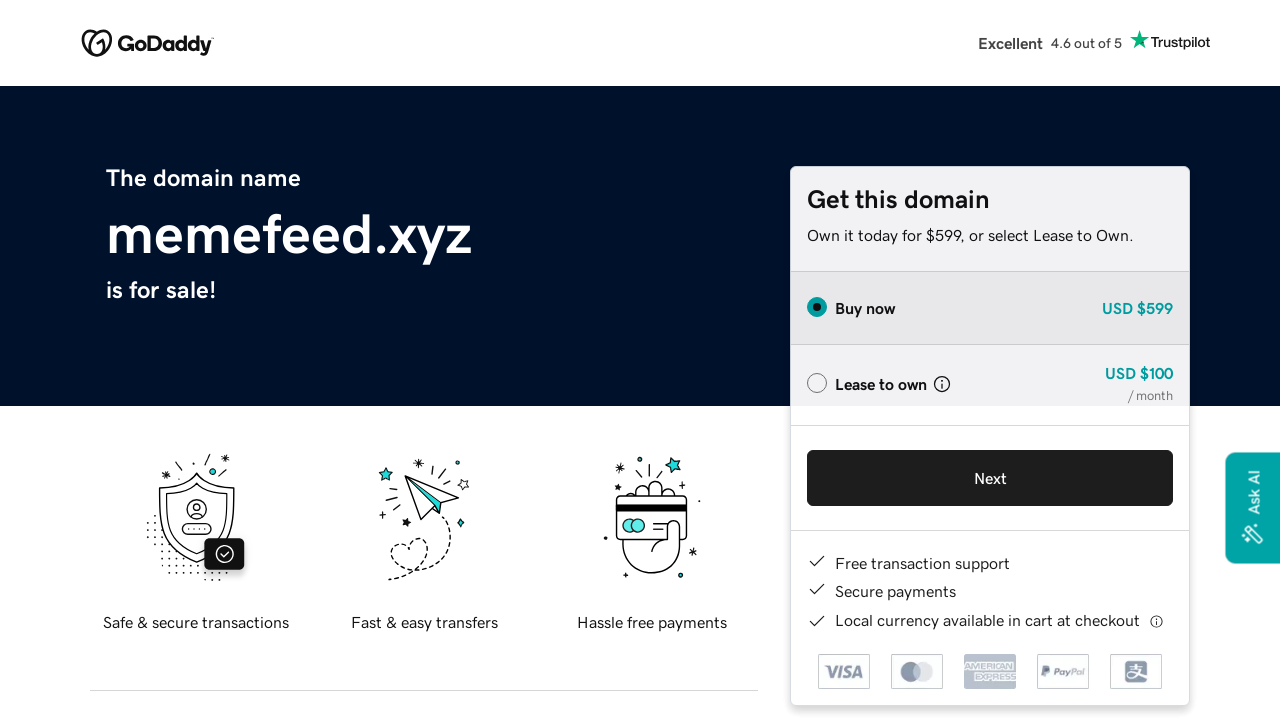

Navigated to search results for subreddit 'me_irl'
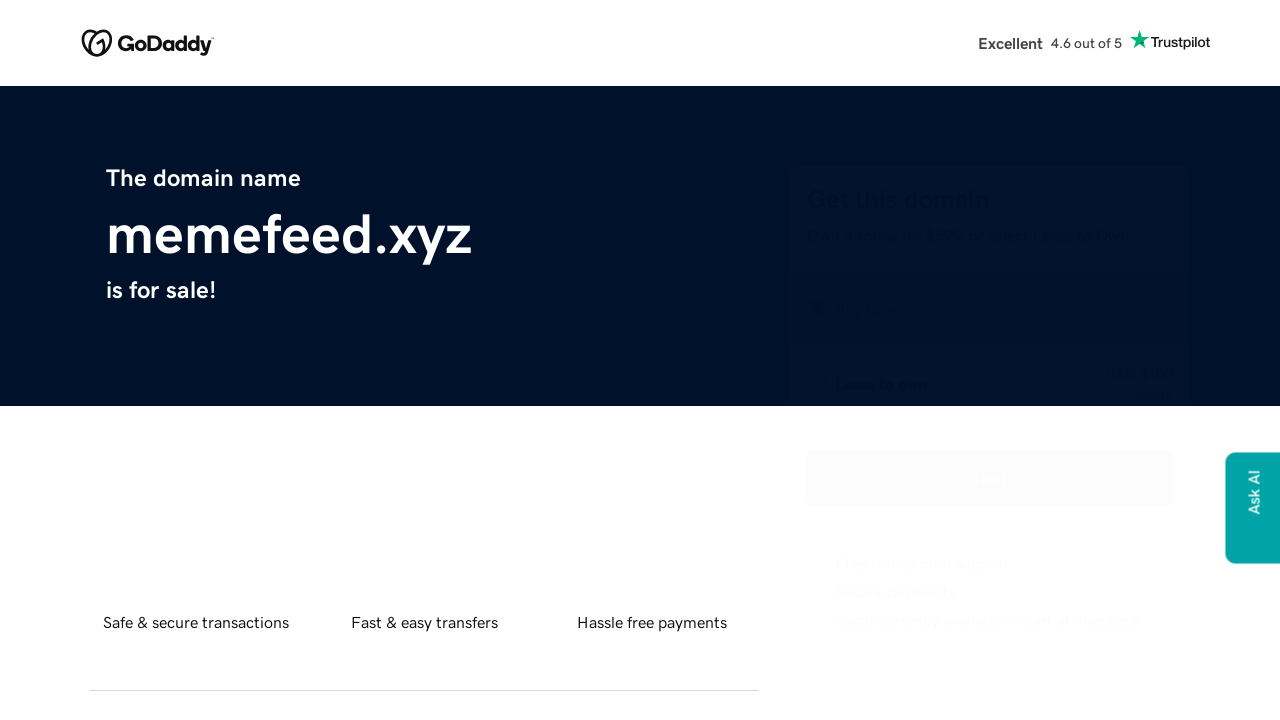

Search results page for 'me_irl' fully loaded
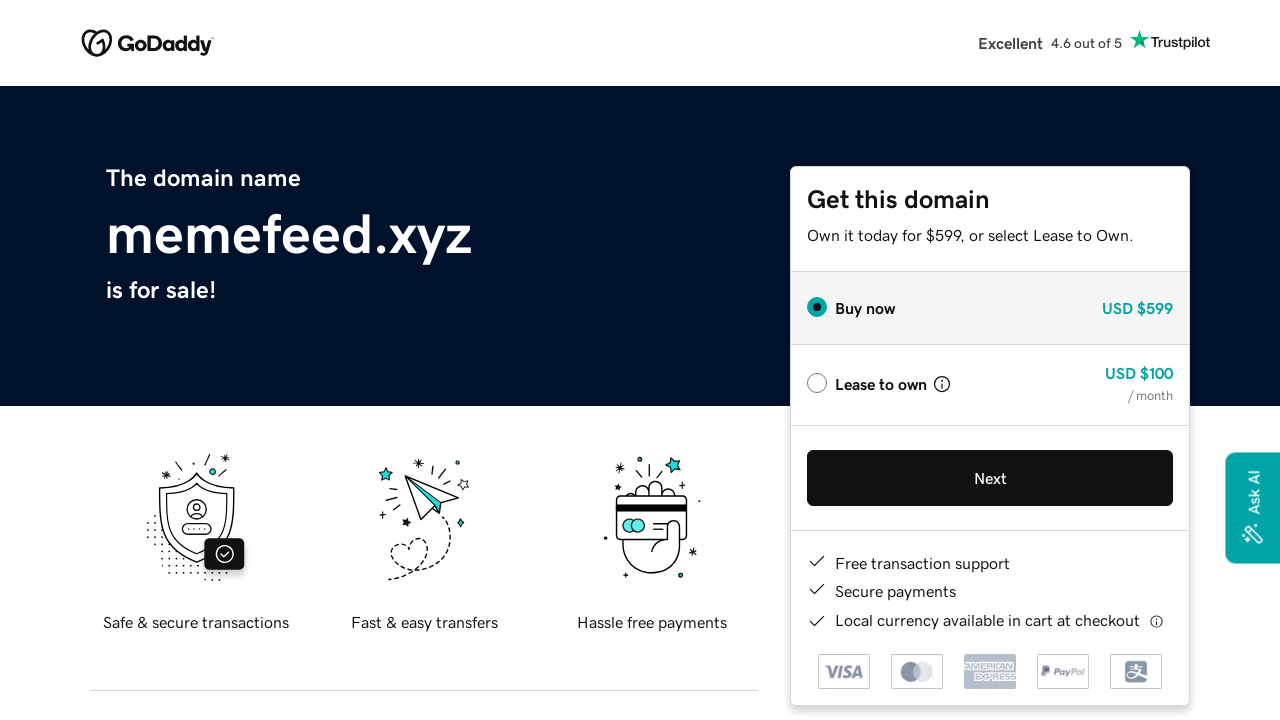

Navigated to subreddit page for 'me_irl'
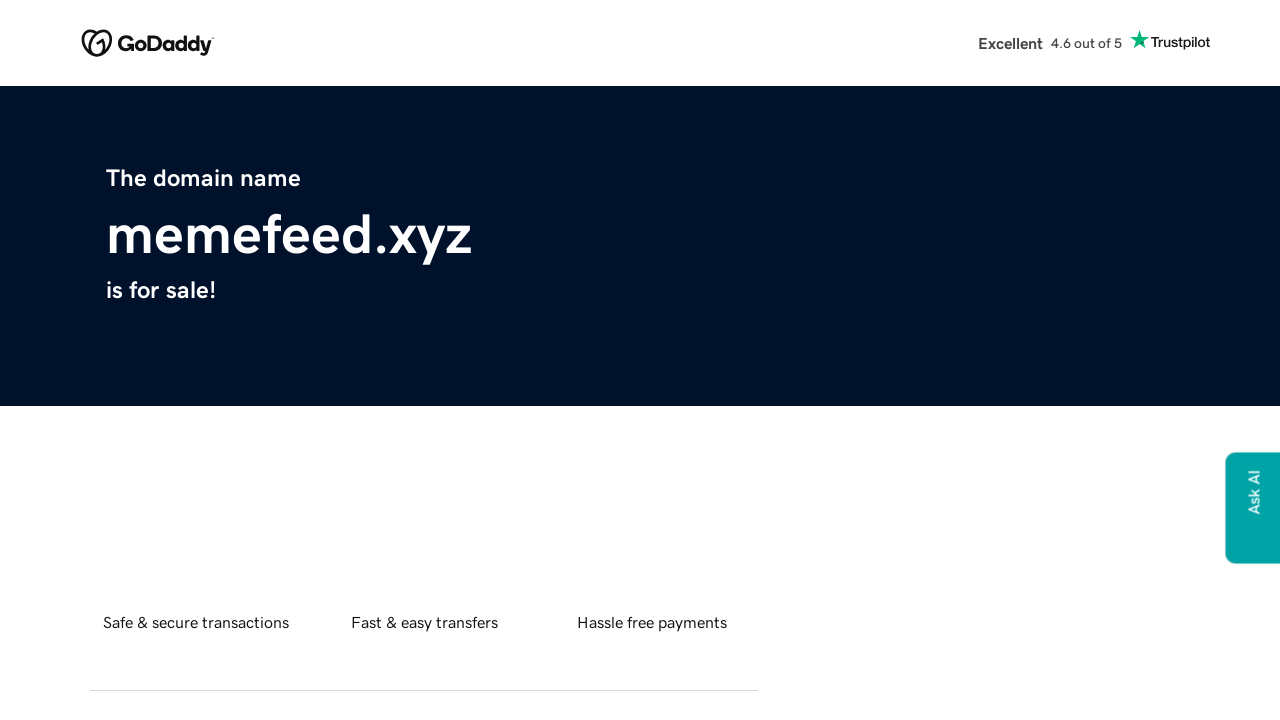

Subreddit page for 'me_irl' fully loaded
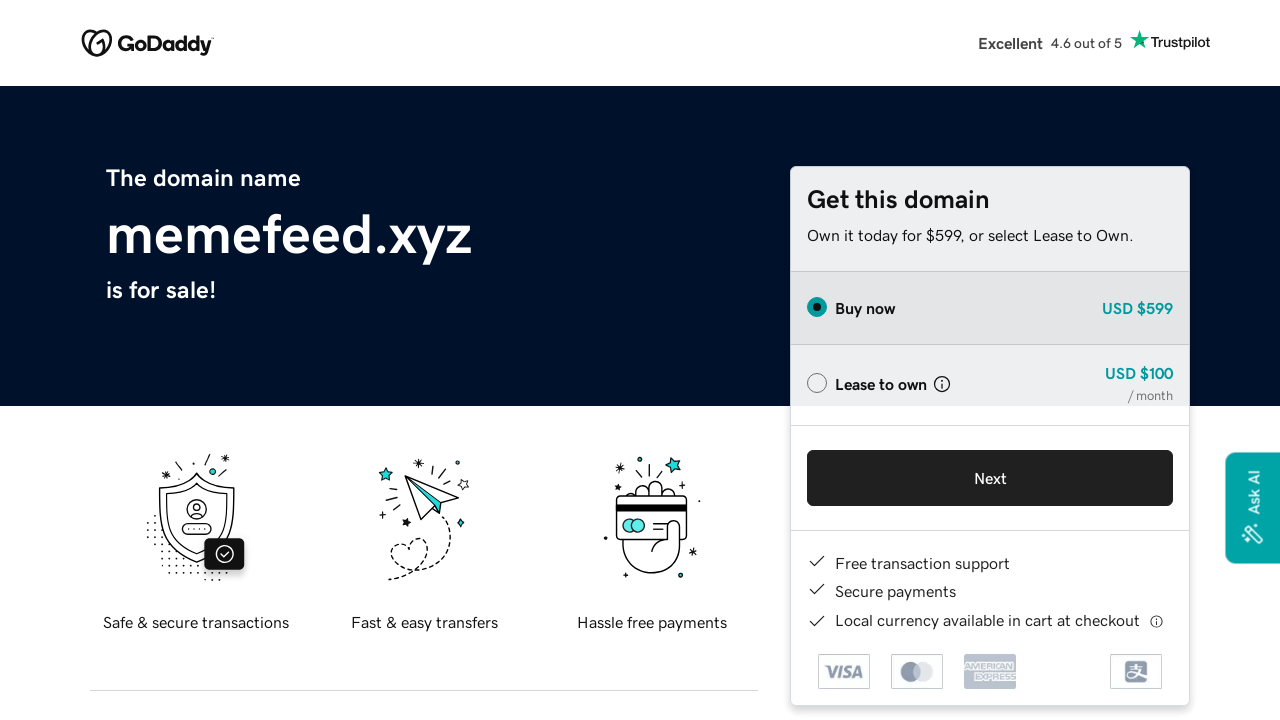

Navigated to search results for subreddit 'MEOW_IRL'
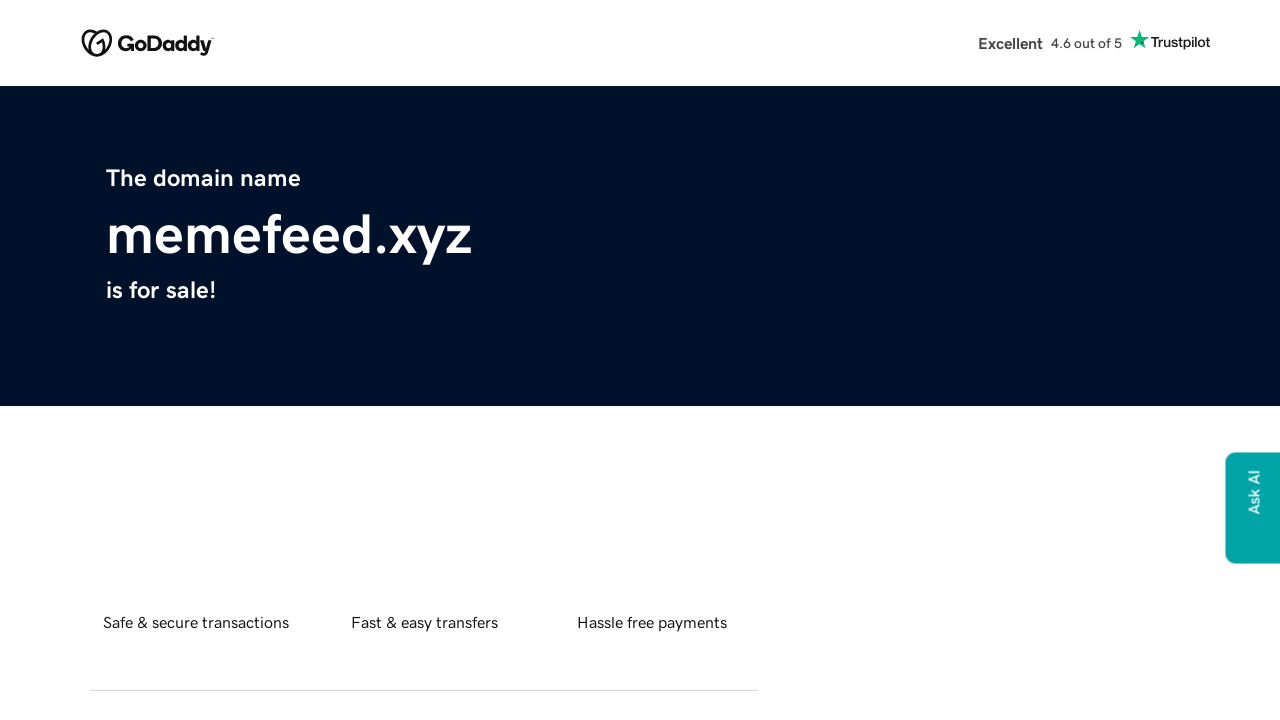

Search results page for 'MEOW_IRL' fully loaded
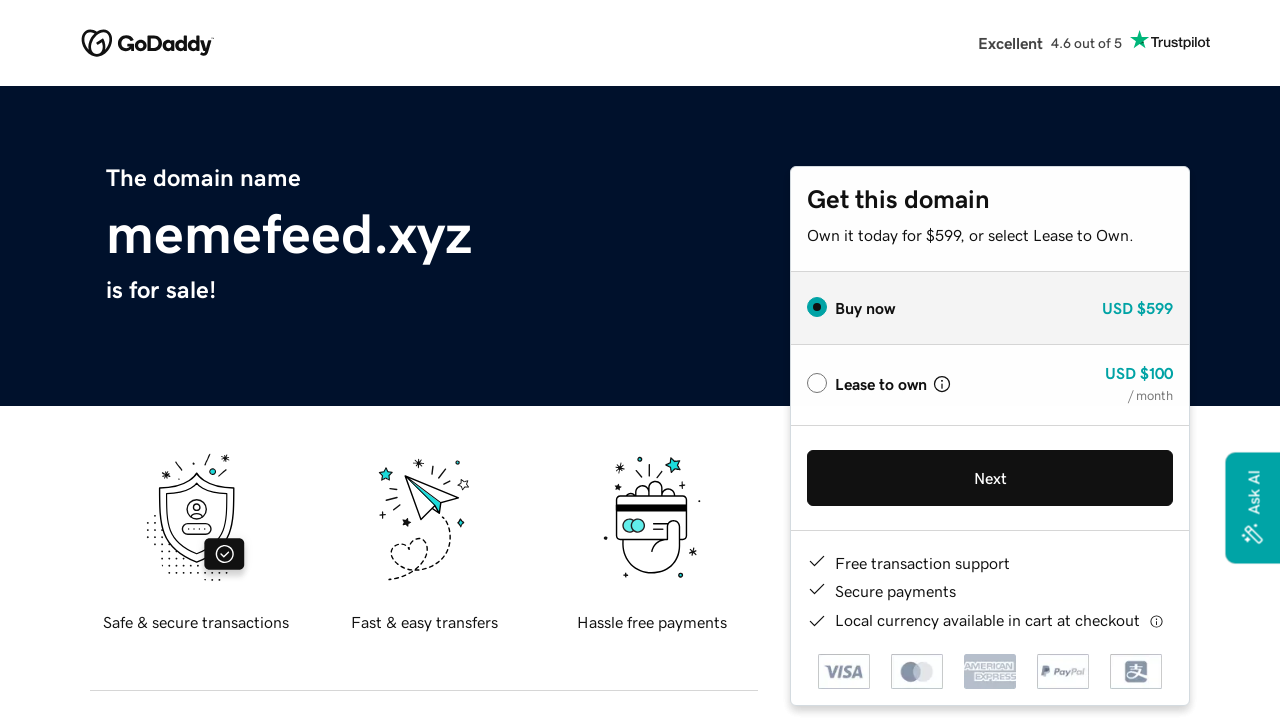

Navigated to subreddit page for 'MEOW_IRL'
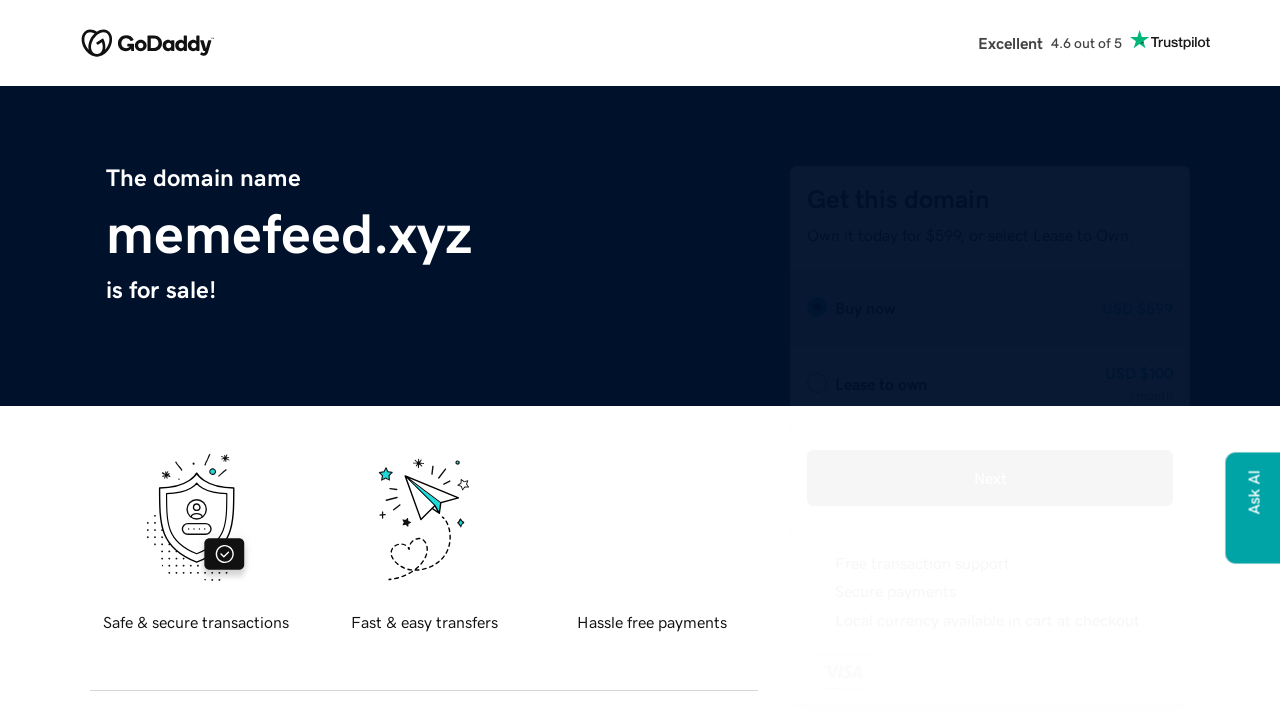

Subreddit page for 'MEOW_IRL' fully loaded
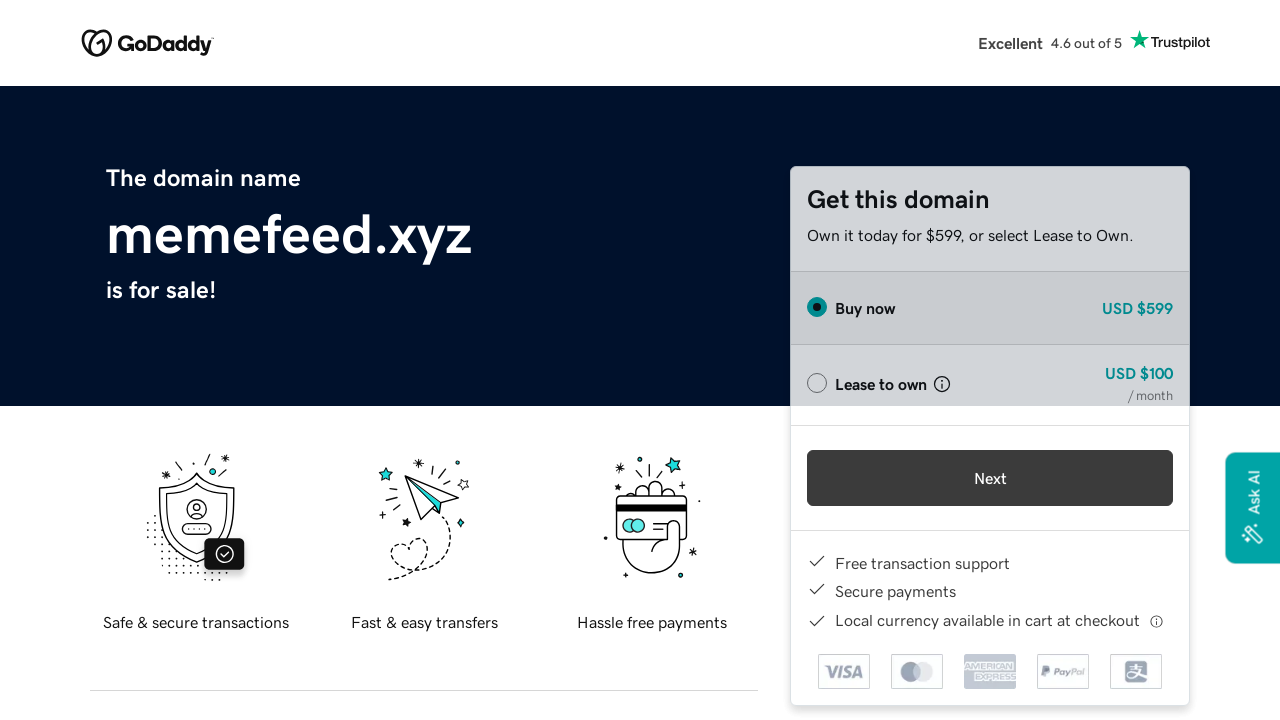

Navigated to search results for subreddit 'starterpacks'
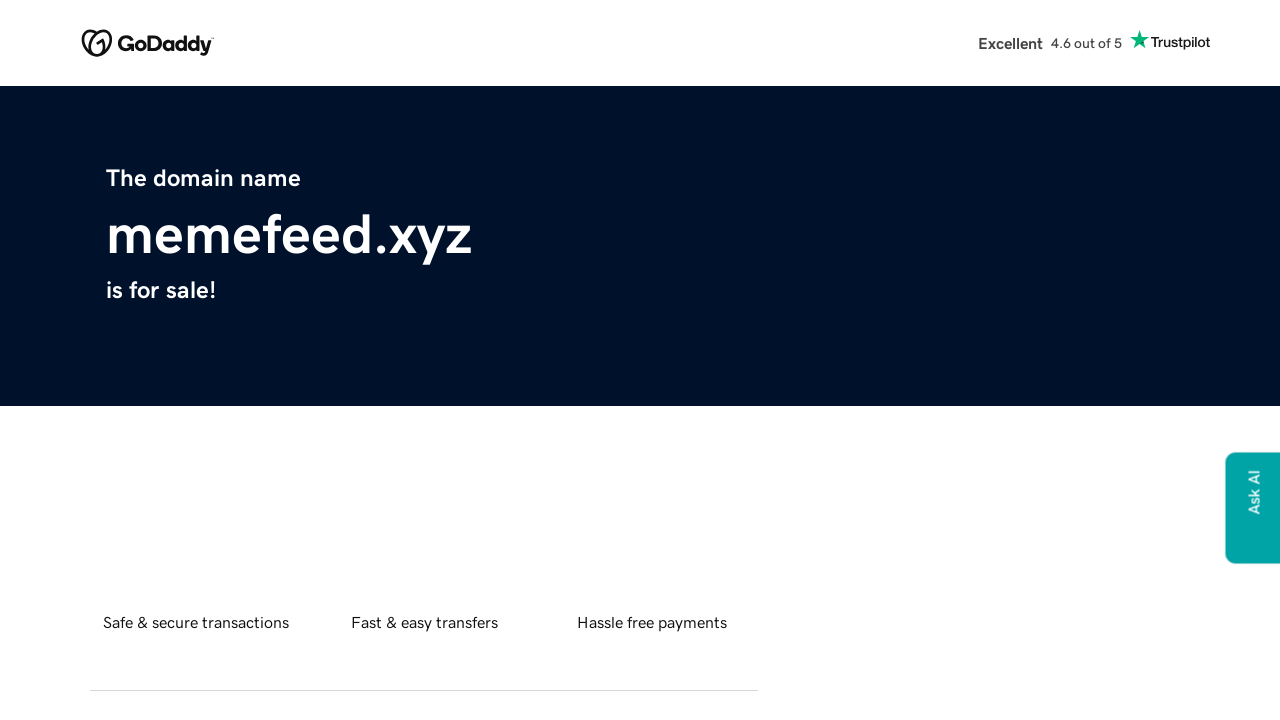

Search results page for 'starterpacks' fully loaded
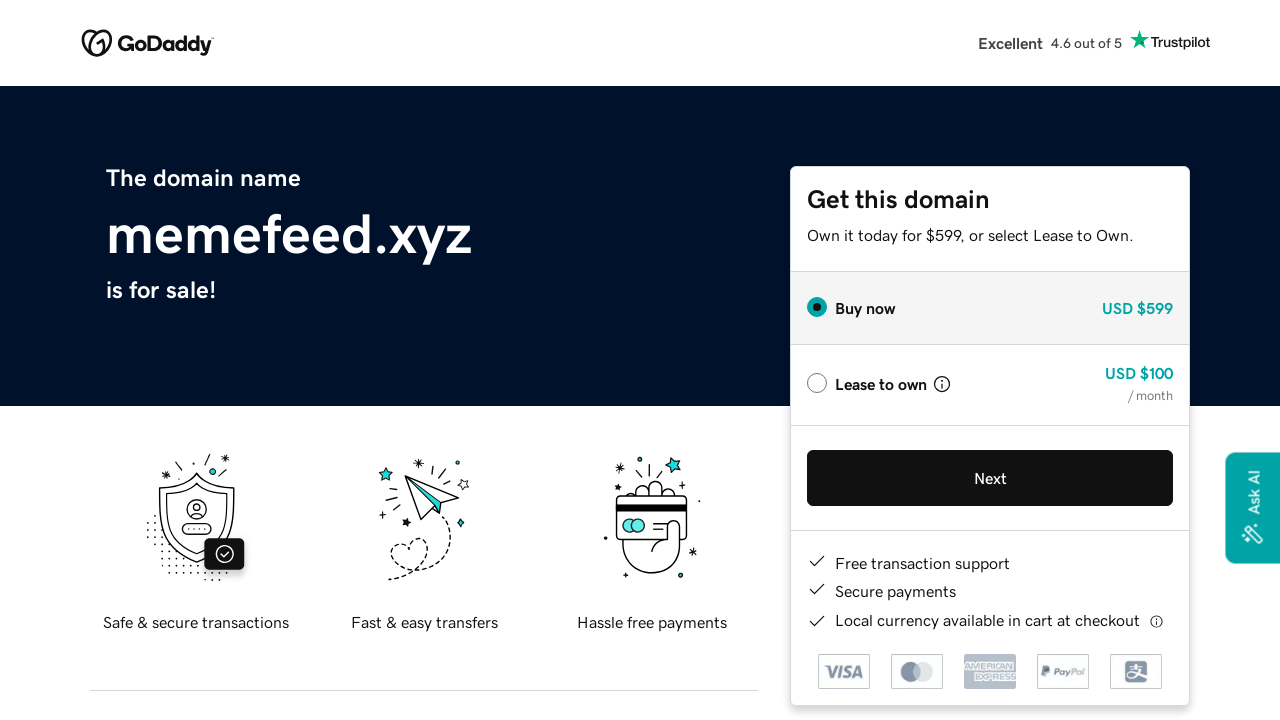

Navigated to subreddit page for 'starterpacks'
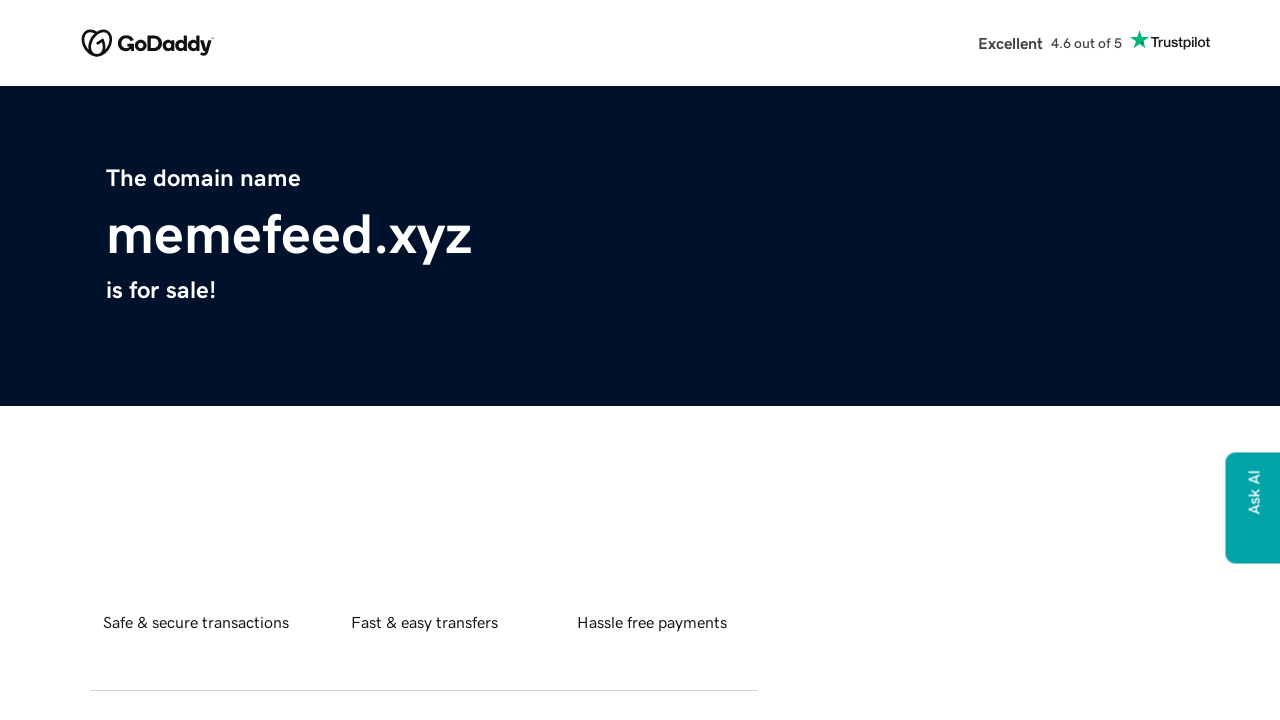

Subreddit page for 'starterpacks' fully loaded
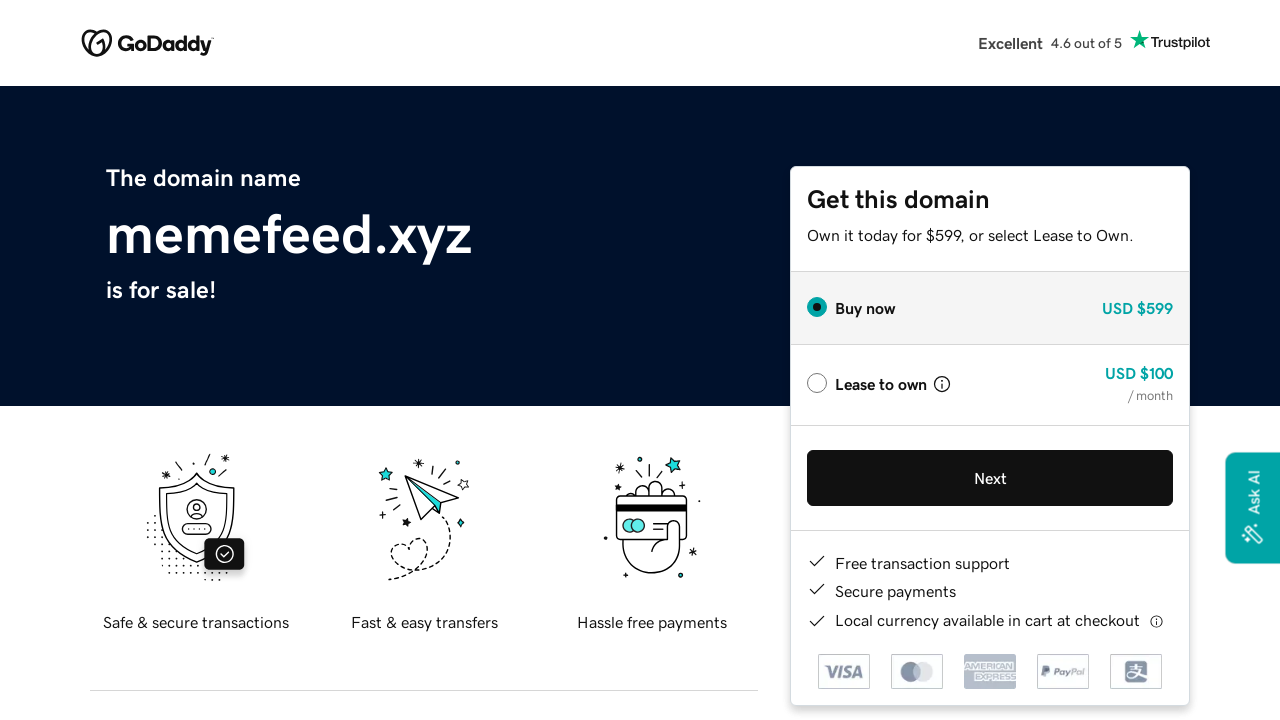

Navigated to search results for subreddit 'wholesomememes'
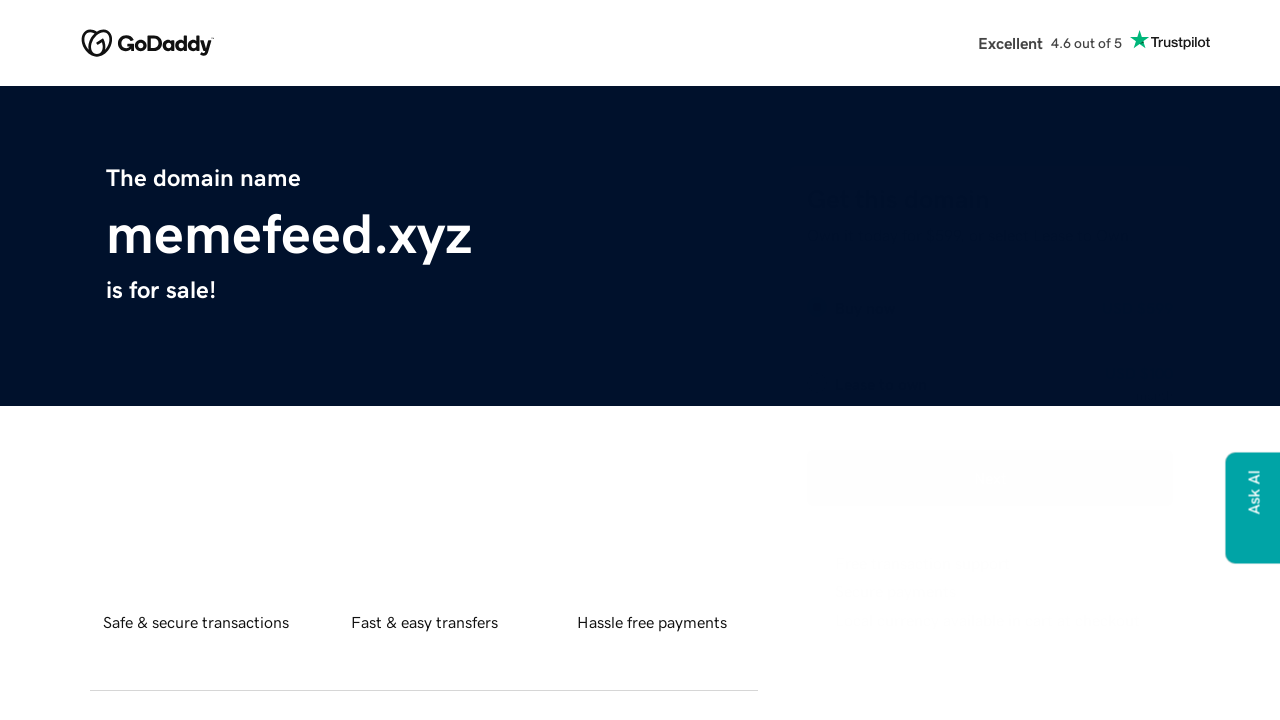

Search results page for 'wholesomememes' fully loaded
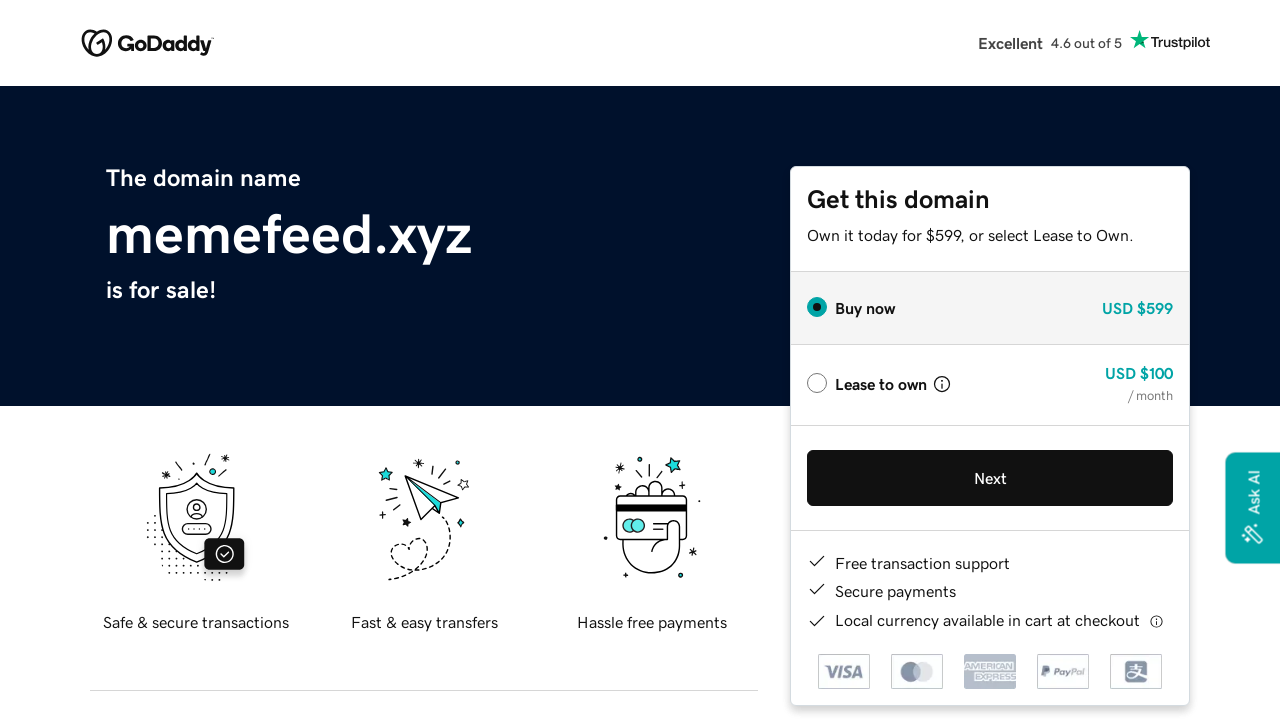

Navigated to subreddit page for 'wholesomememes'
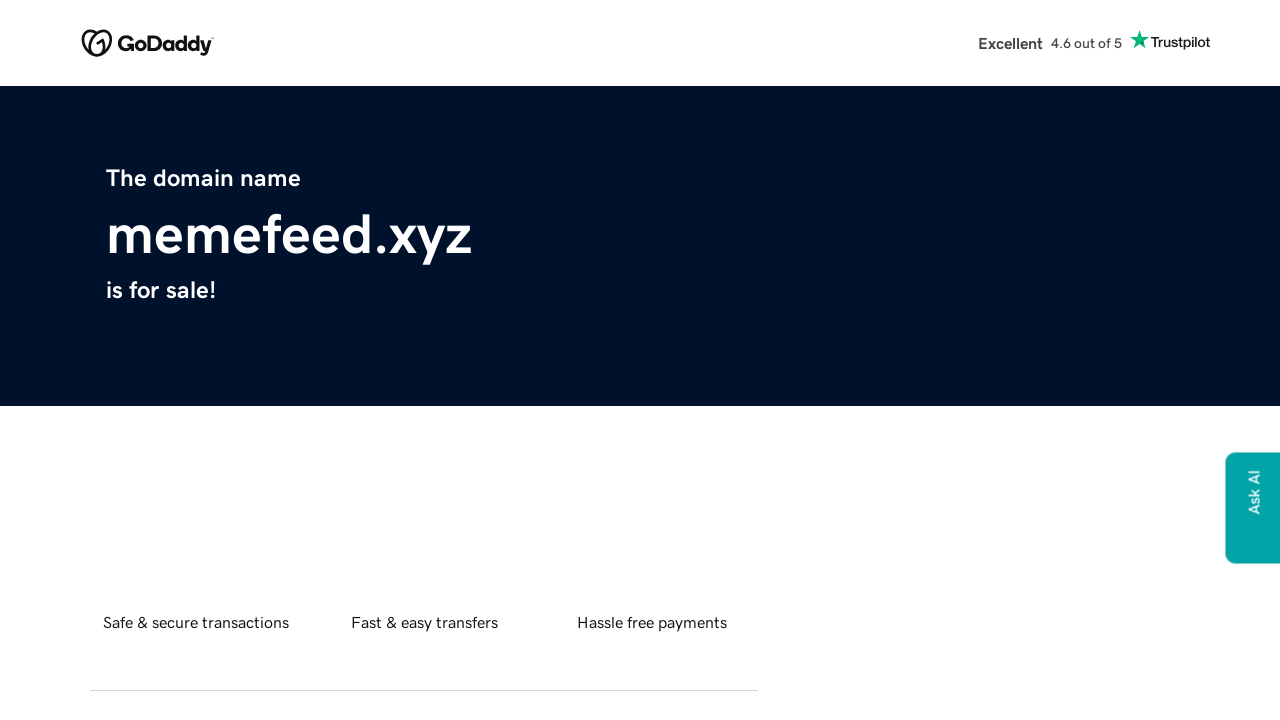

Subreddit page for 'wholesomememes' fully loaded
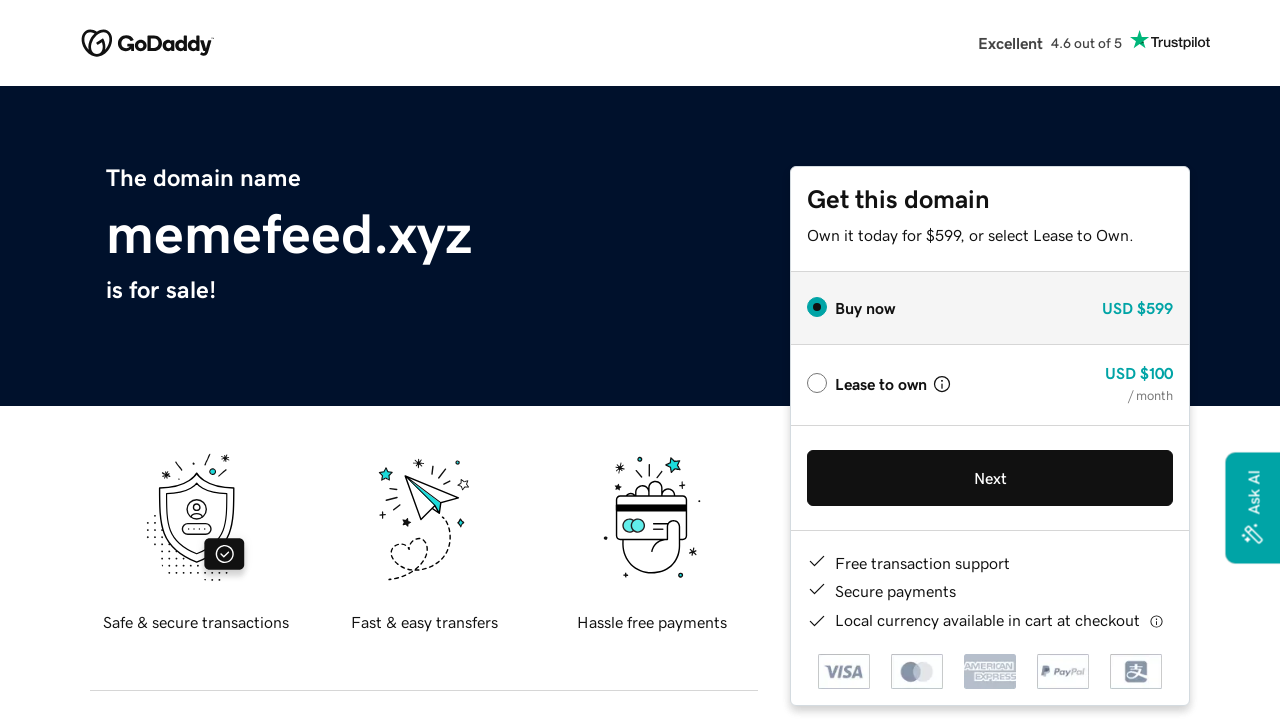

Navigated to search results for subreddit 'evangelionmemes'
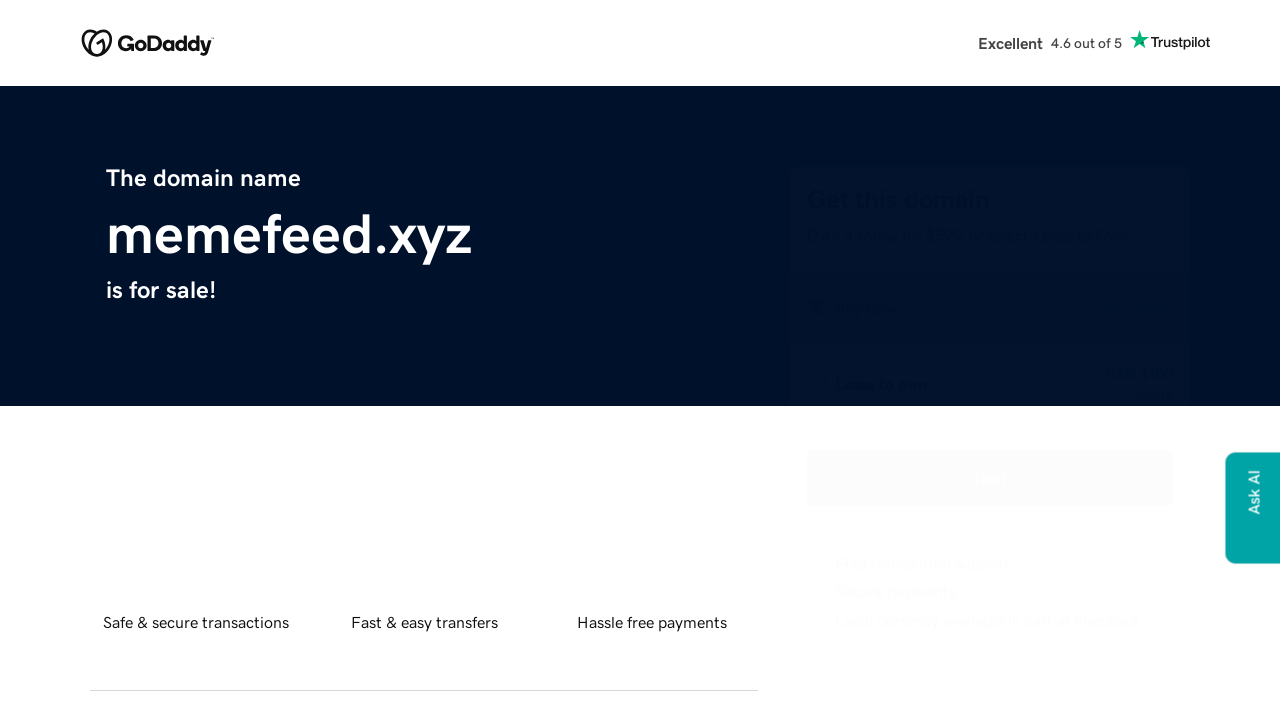

Search results page for 'evangelionmemes' fully loaded
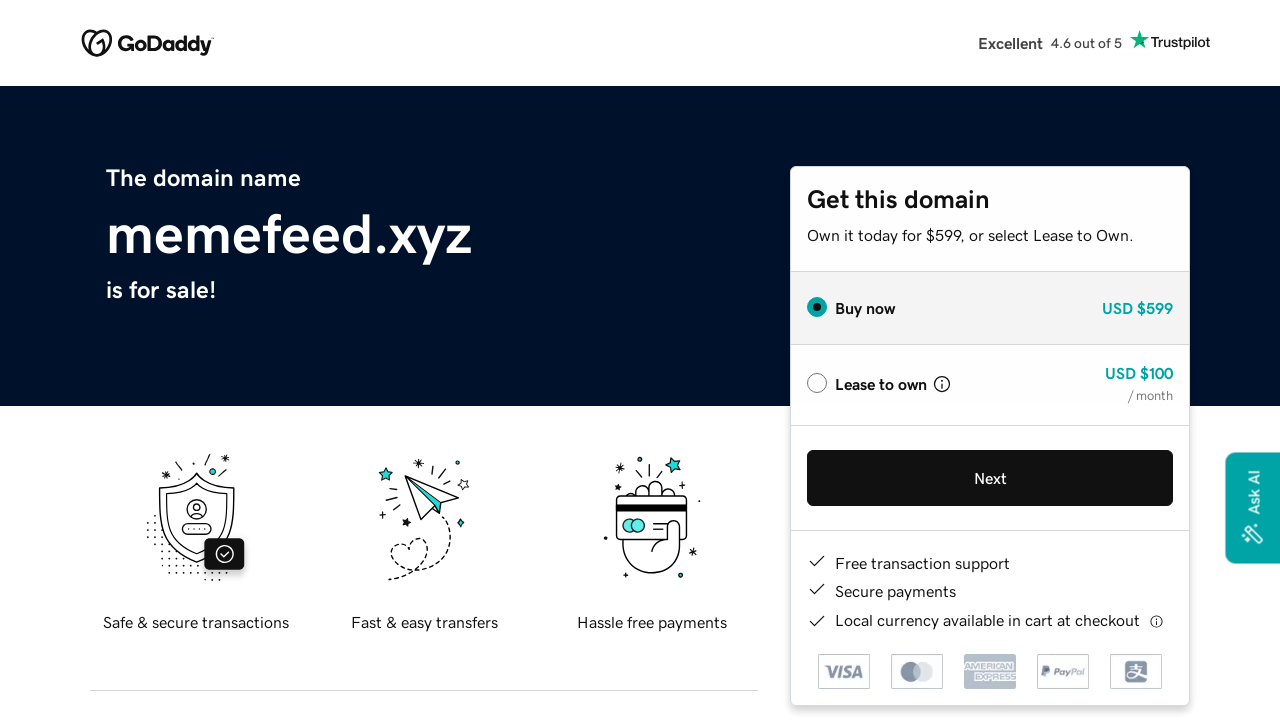

Navigated to subreddit page for 'evangelionmemes'
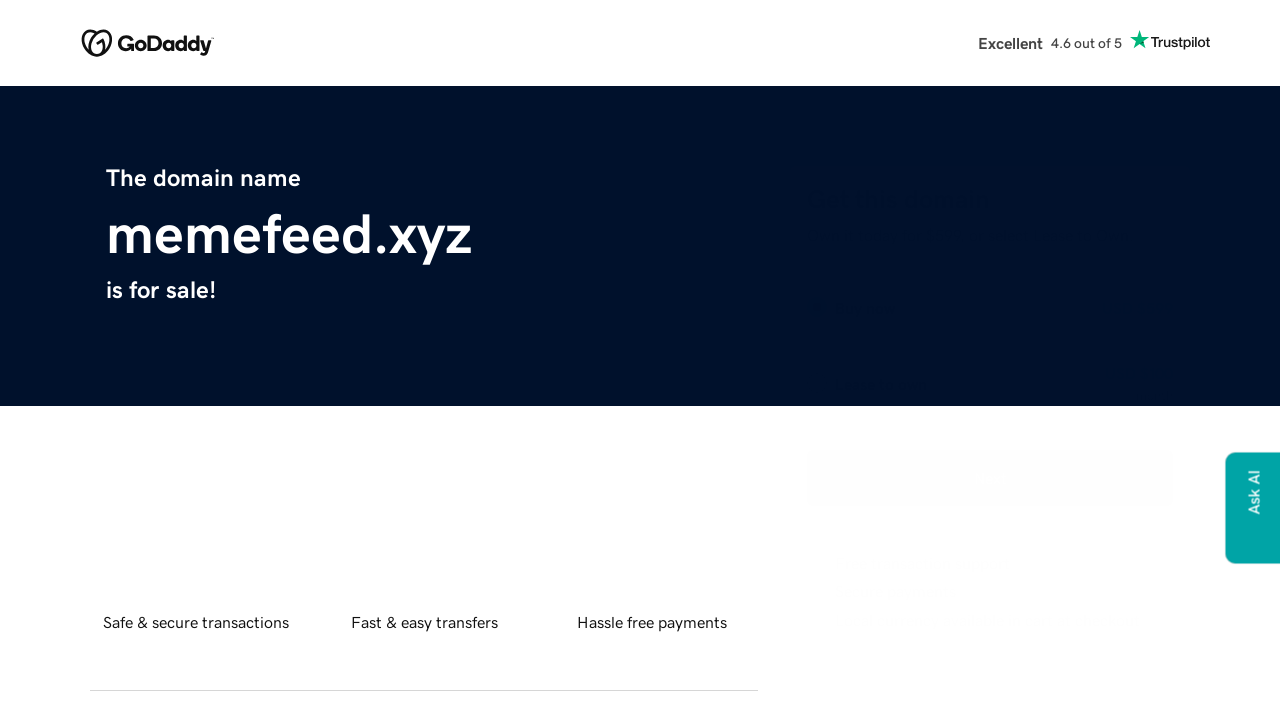

Subreddit page for 'evangelionmemes' fully loaded
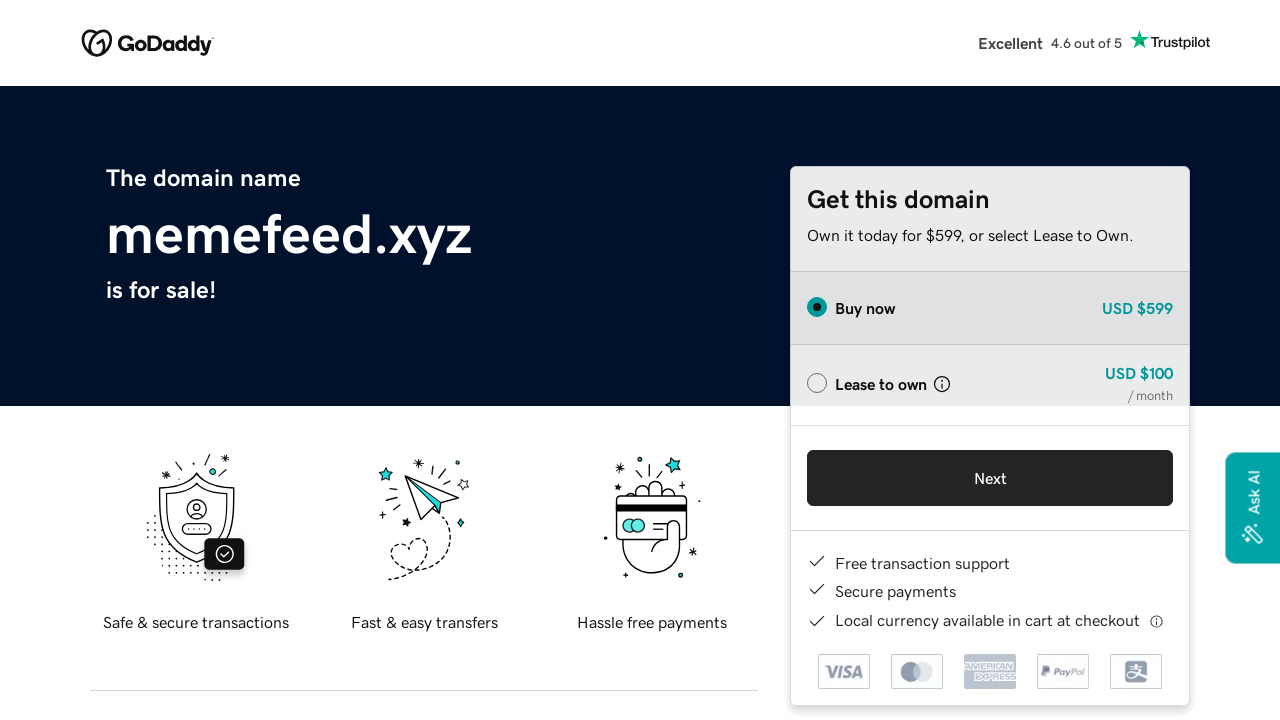

Navigated to search results for subreddit 'HistoryAnimemes'
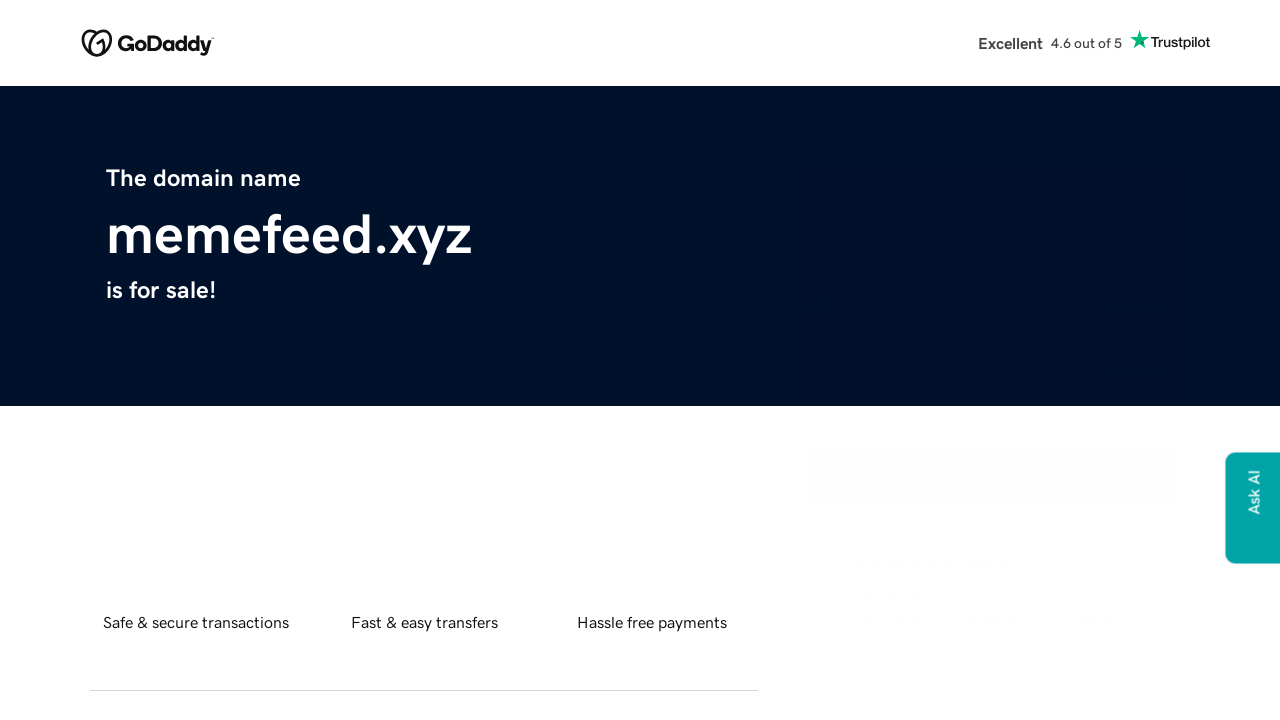

Search results page for 'HistoryAnimemes' fully loaded
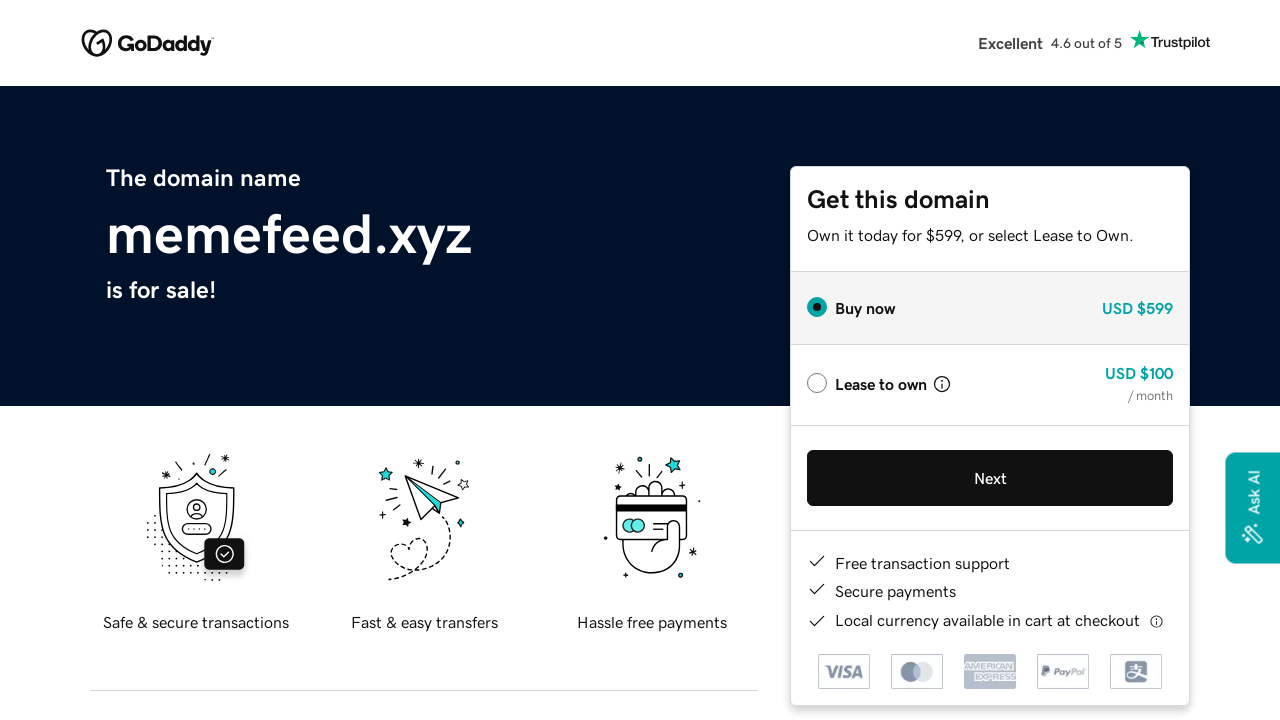

Navigated to subreddit page for 'HistoryAnimemes'
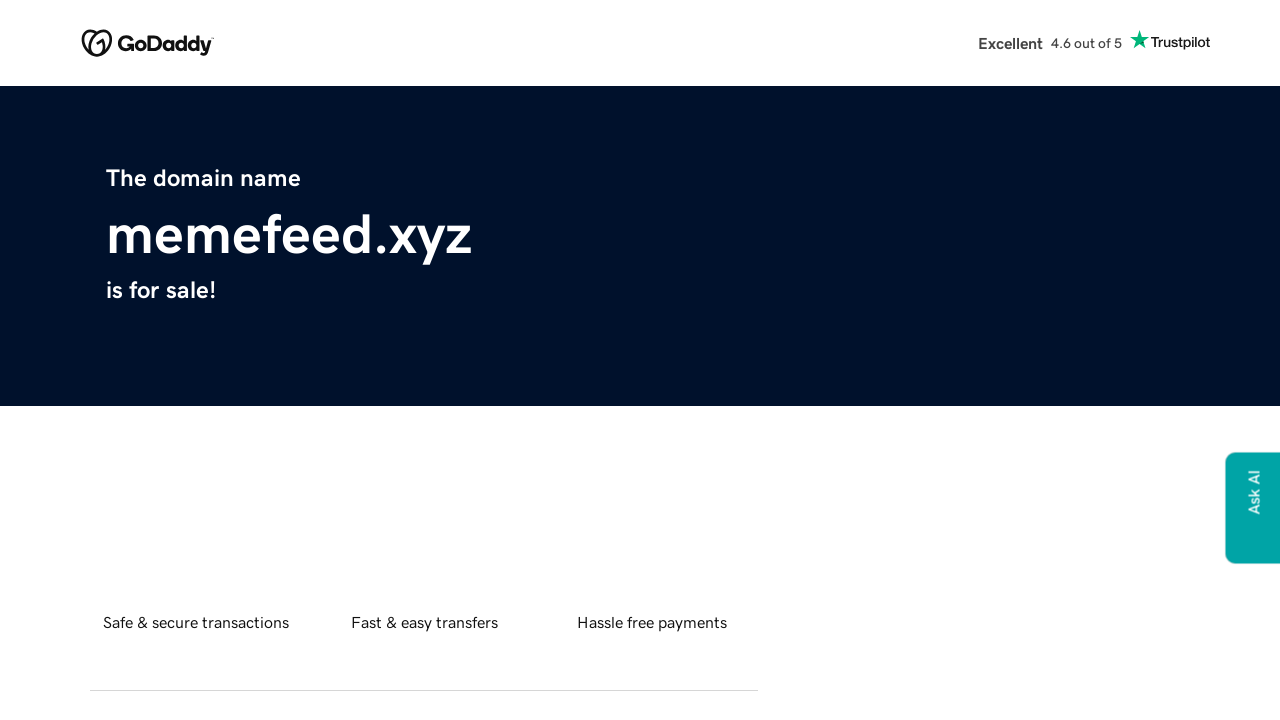

Subreddit page for 'HistoryAnimemes' fully loaded
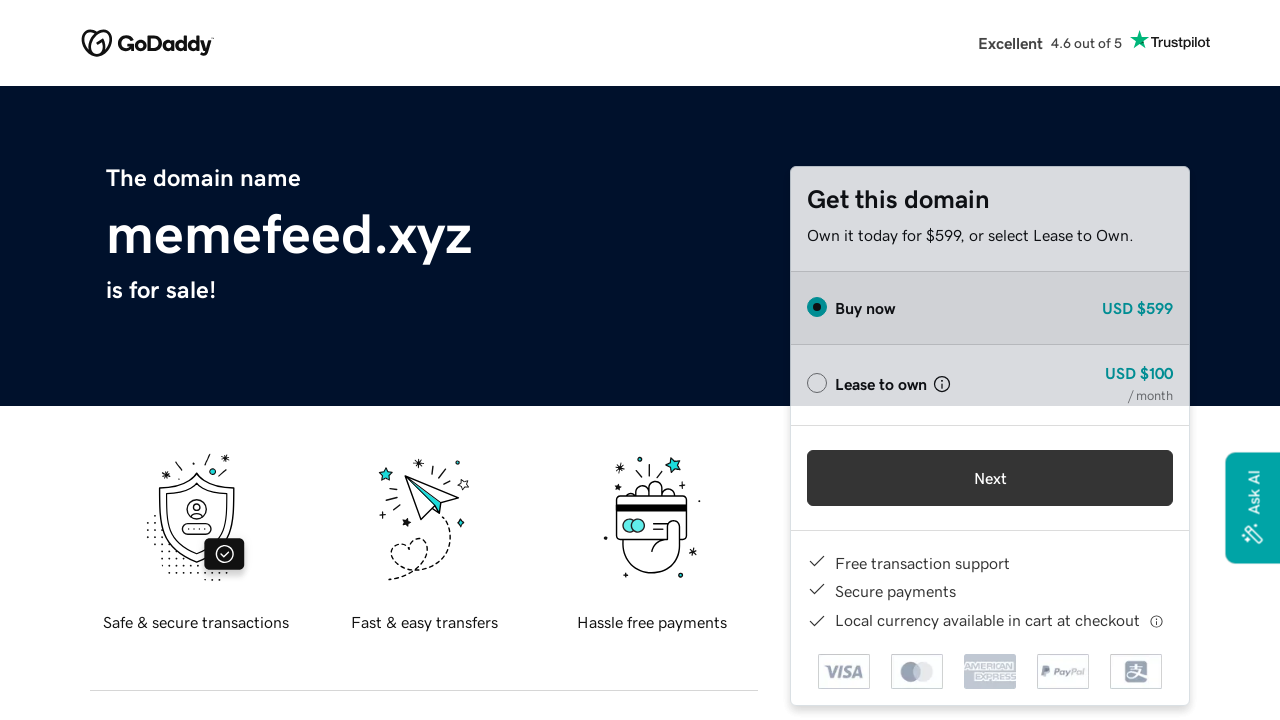

Navigated to search results for subreddit 'woof_irl'
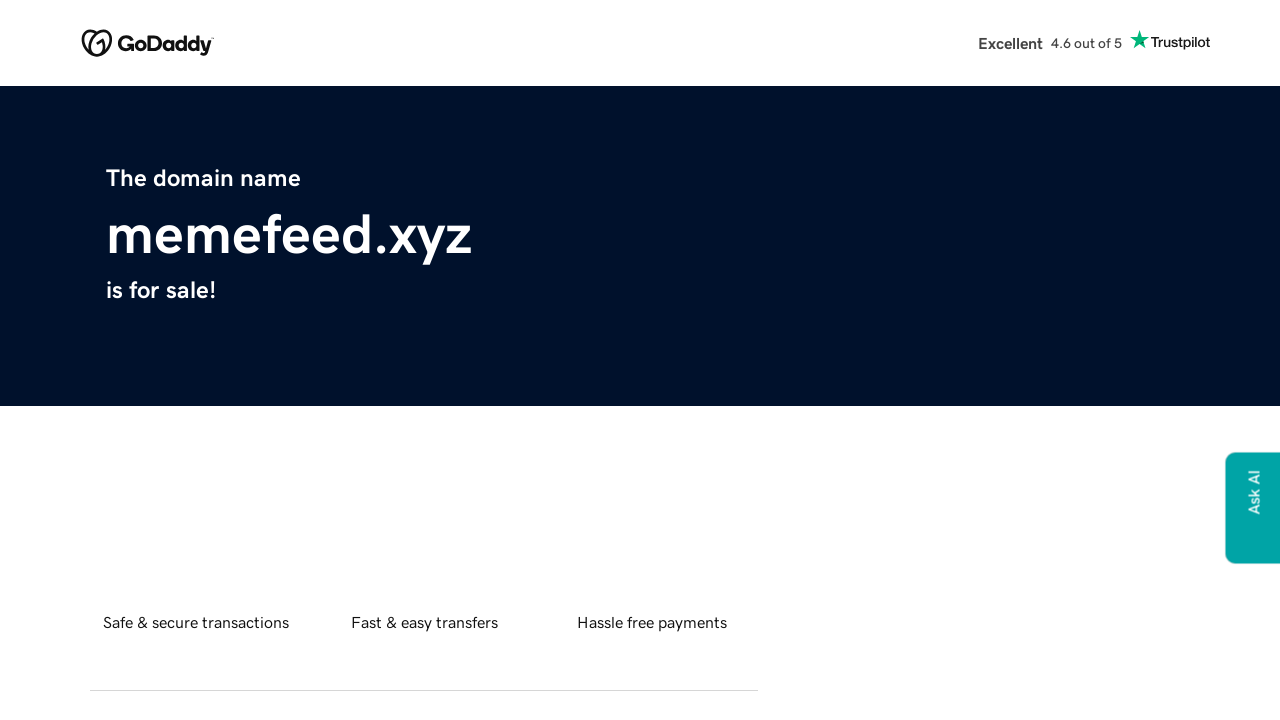

Search results page for 'woof_irl' fully loaded
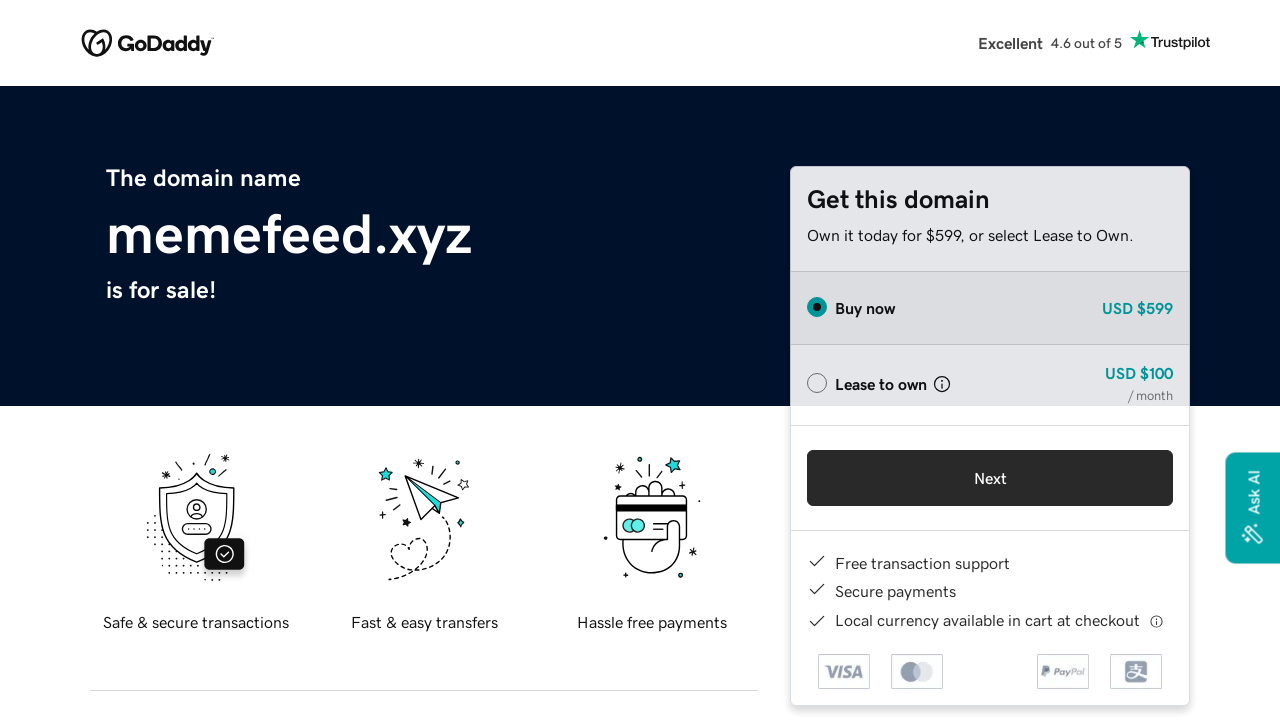

Navigated to subreddit page for 'woof_irl'
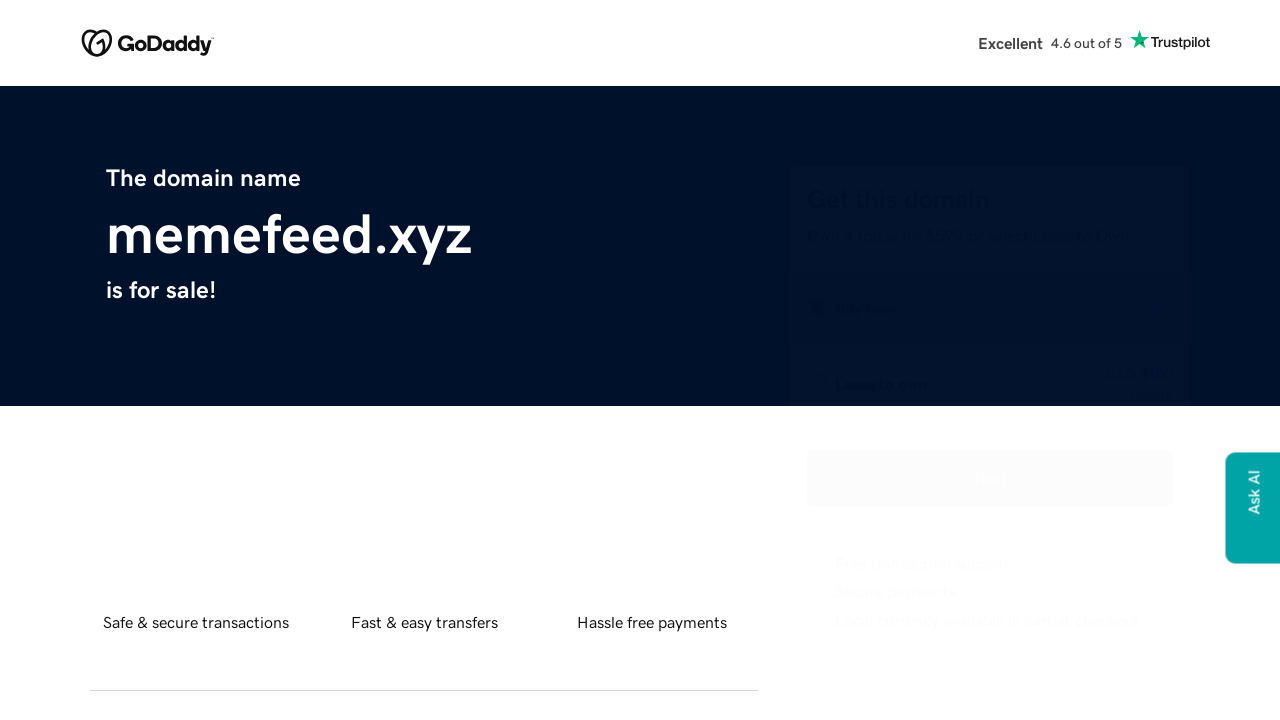

Subreddit page for 'woof_irl' fully loaded
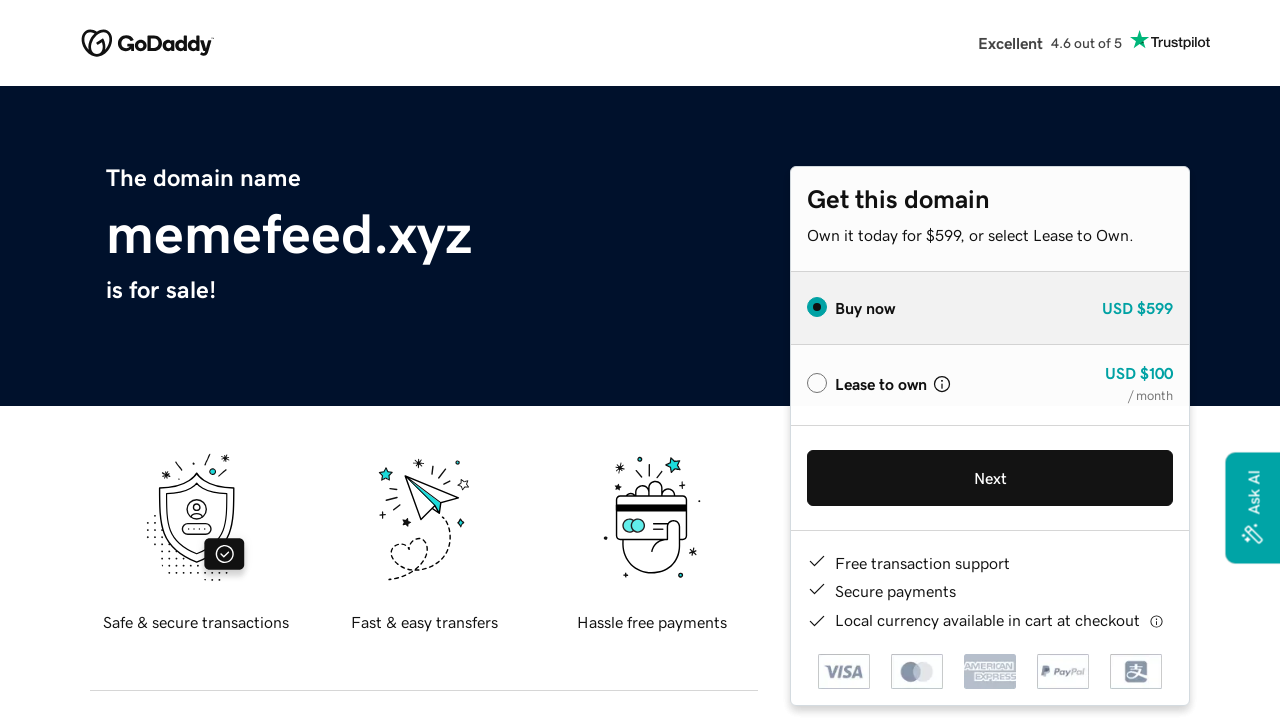

Navigated to search results for subreddit 'surrealmemes'
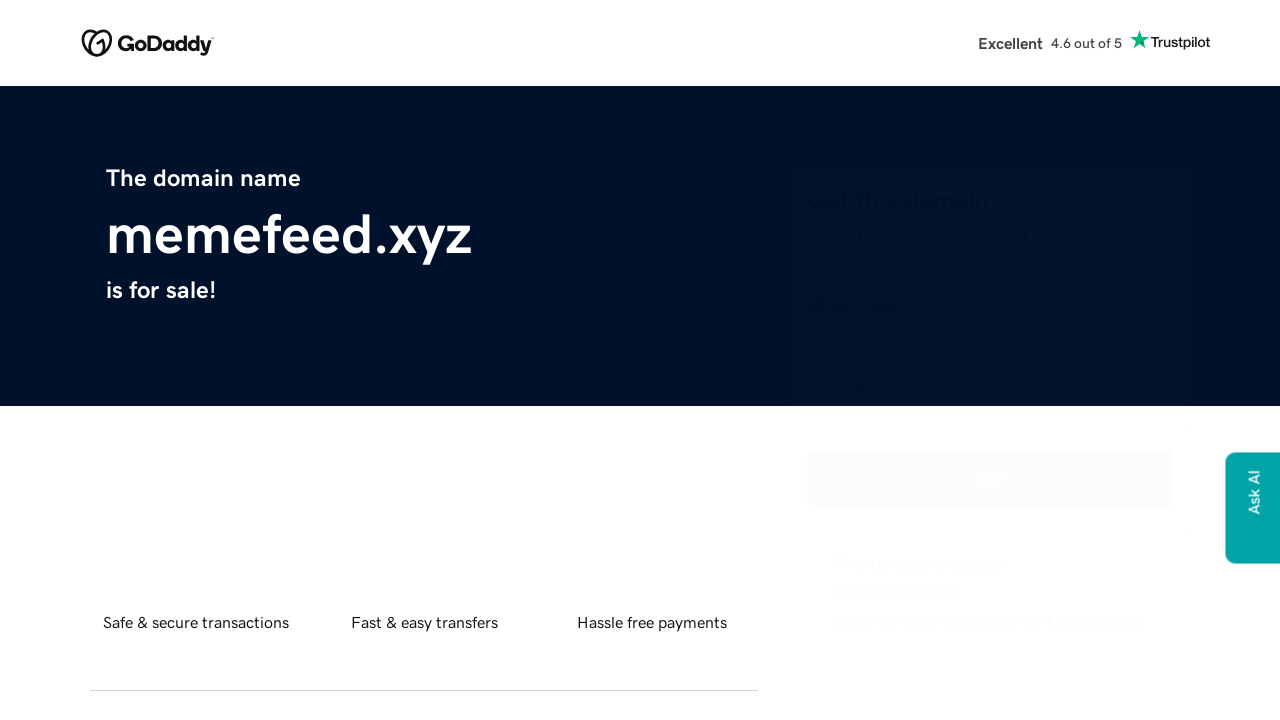

Search results page for 'surrealmemes' fully loaded
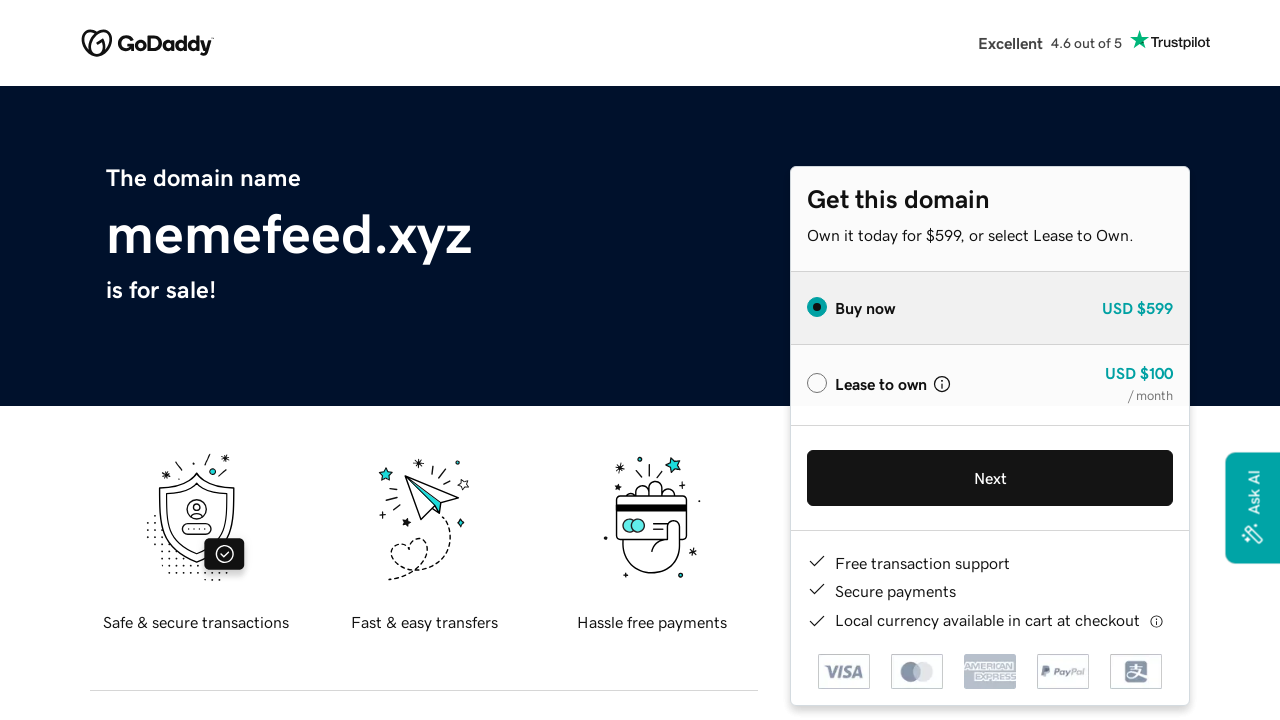

Navigated to subreddit page for 'surrealmemes'
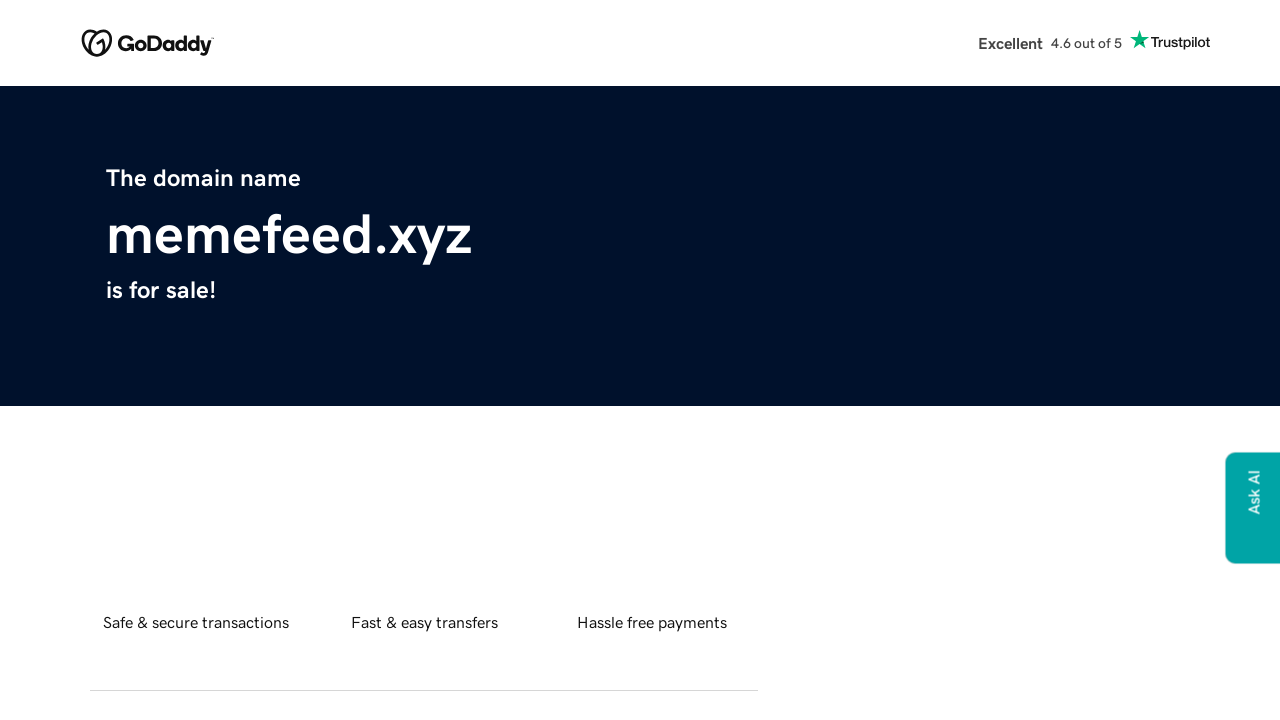

Subreddit page for 'surrealmemes' fully loaded
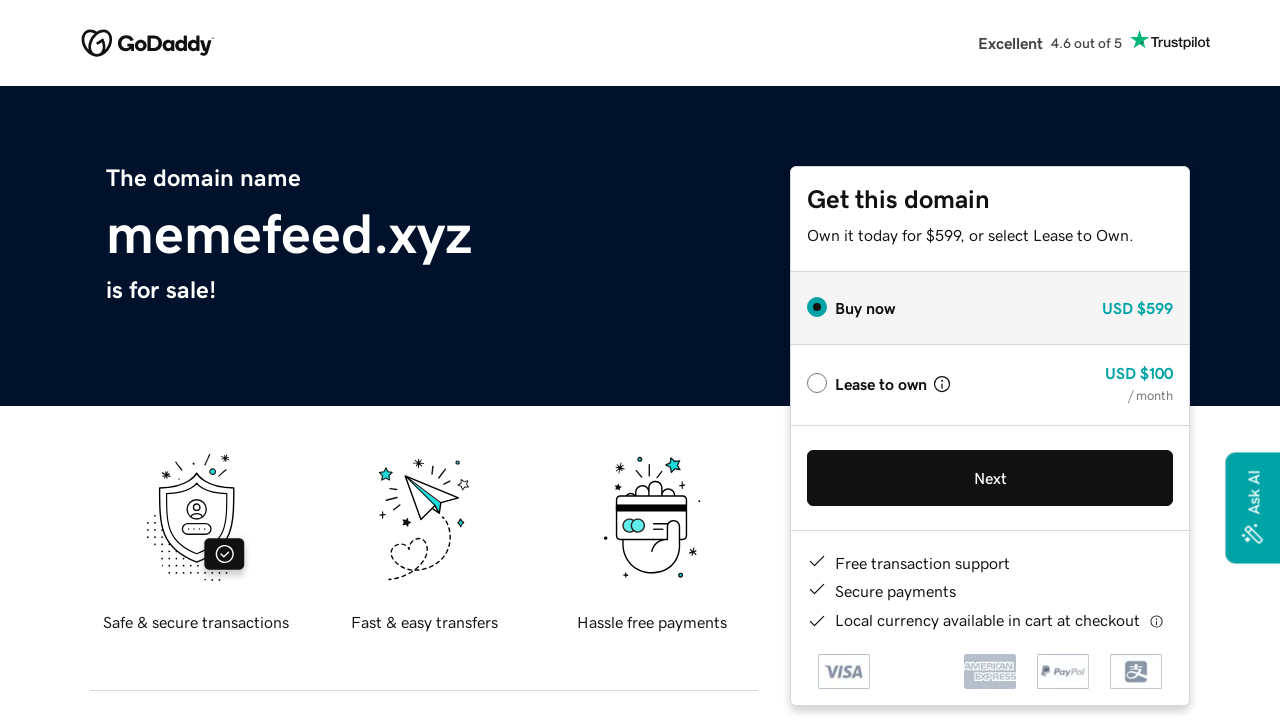

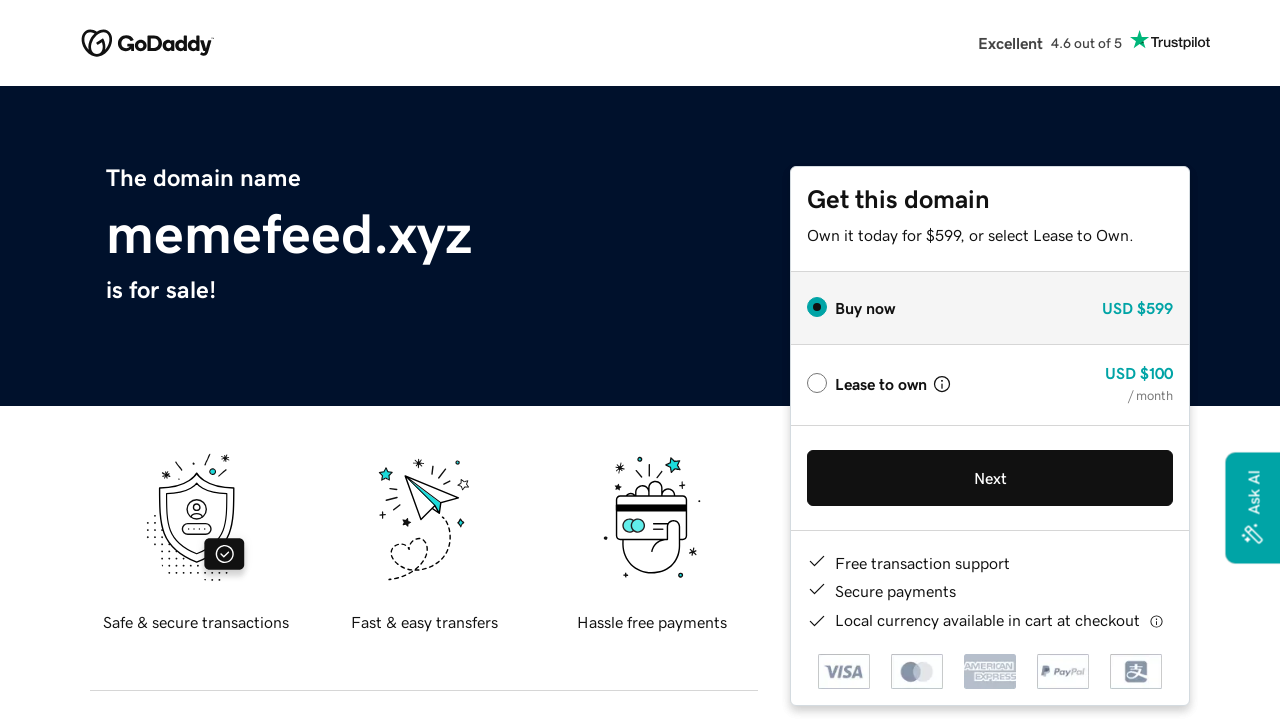